Tests the TodoMVC dashboard by adding multiple tasks (35 tasks based on complexity factor of 7) and verifying they appear in the list

Starting URL: https://demo.playwright.dev/todomvc

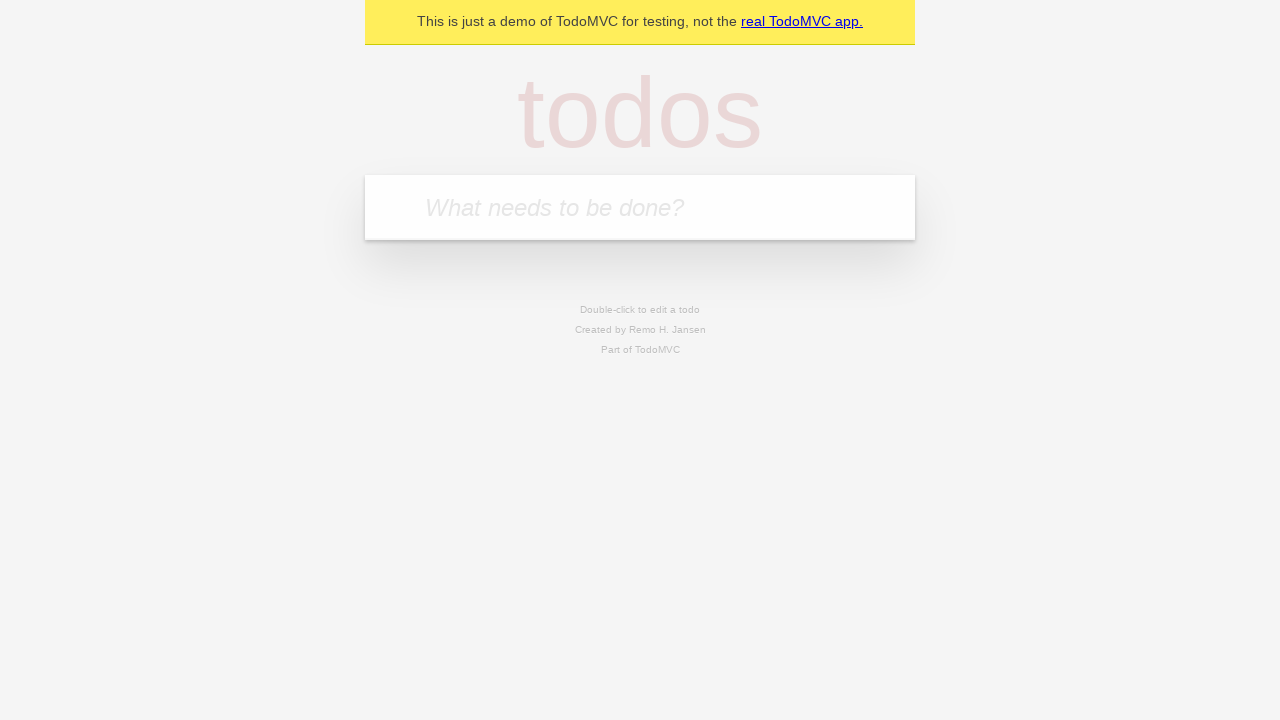

Filled task input field with 'Task 1' on internal:attr=[placeholder="What needs to be done?"i]
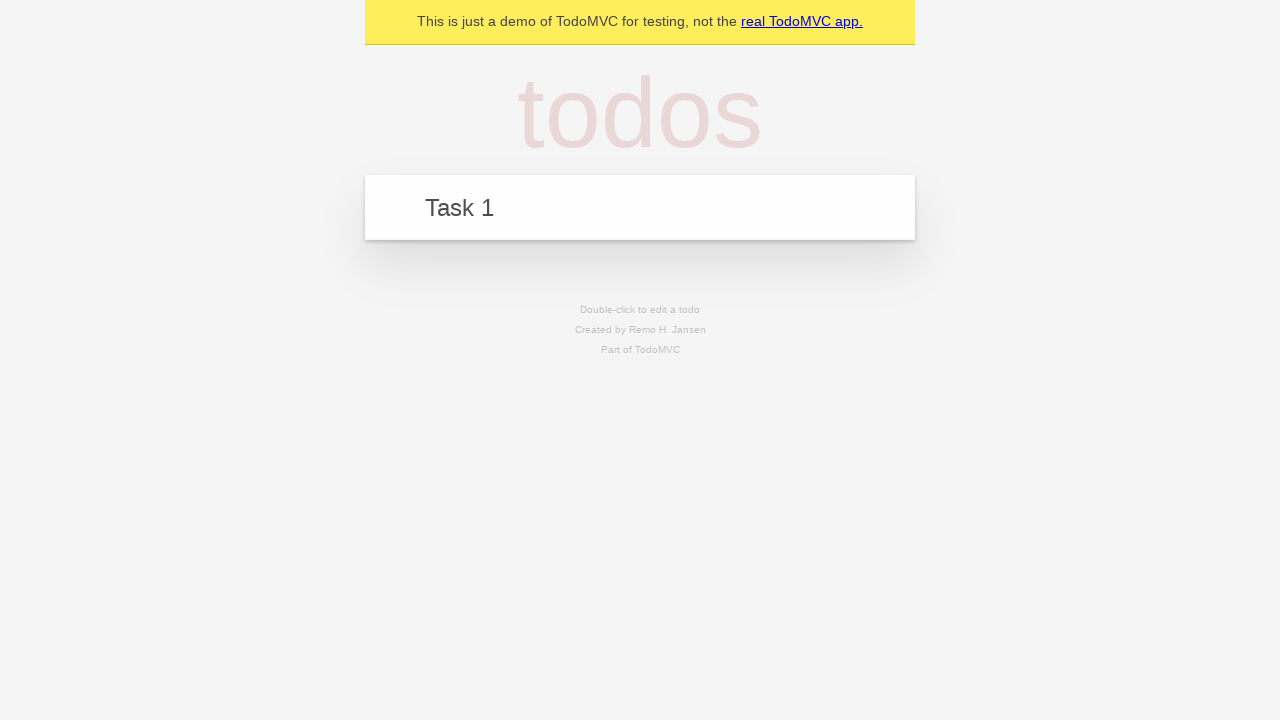

Pressed Enter to add Task 1 on internal:attr=[placeholder="What needs to be done?"i]
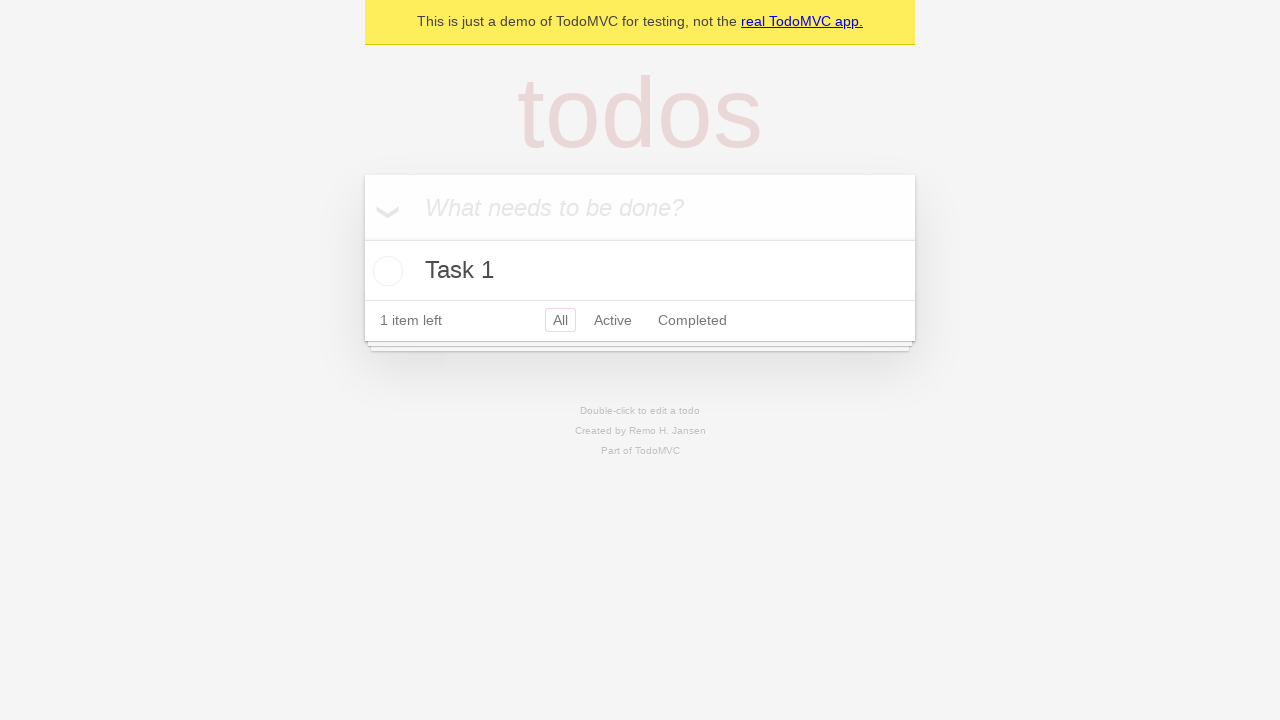

Filled task input field with 'Task 2' on internal:attr=[placeholder="What needs to be done?"i]
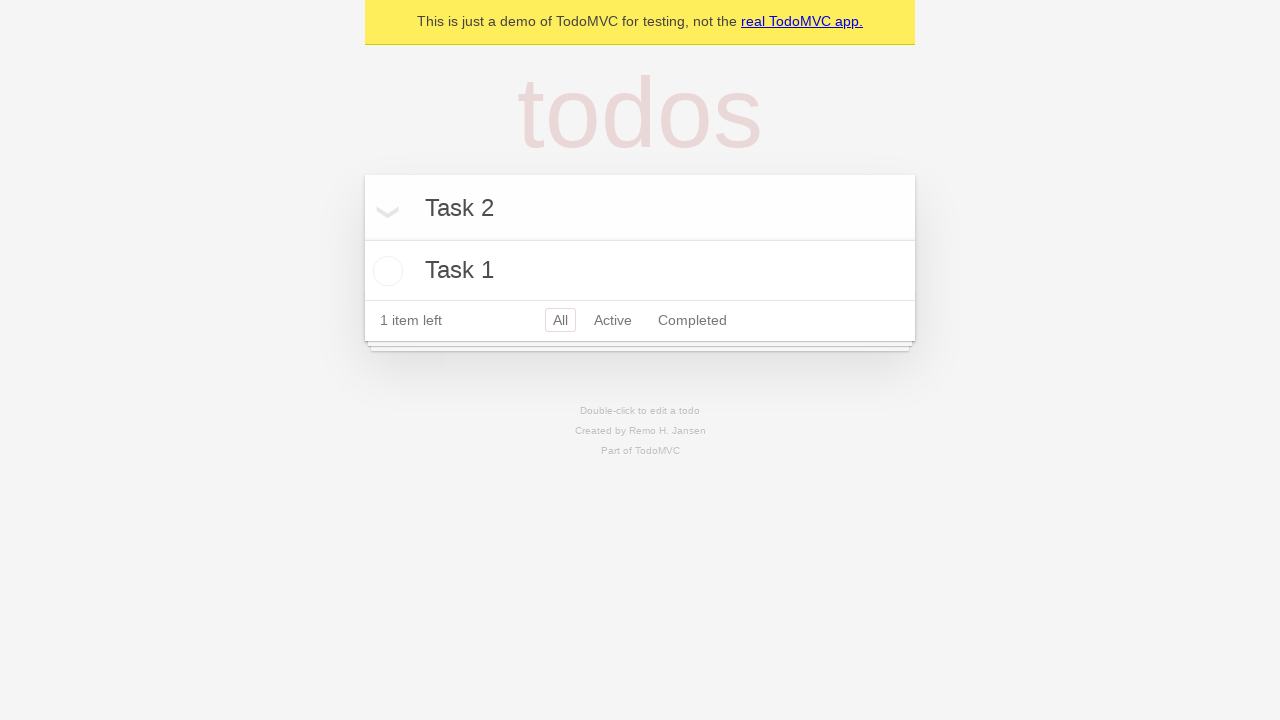

Pressed Enter to add Task 2 on internal:attr=[placeholder="What needs to be done?"i]
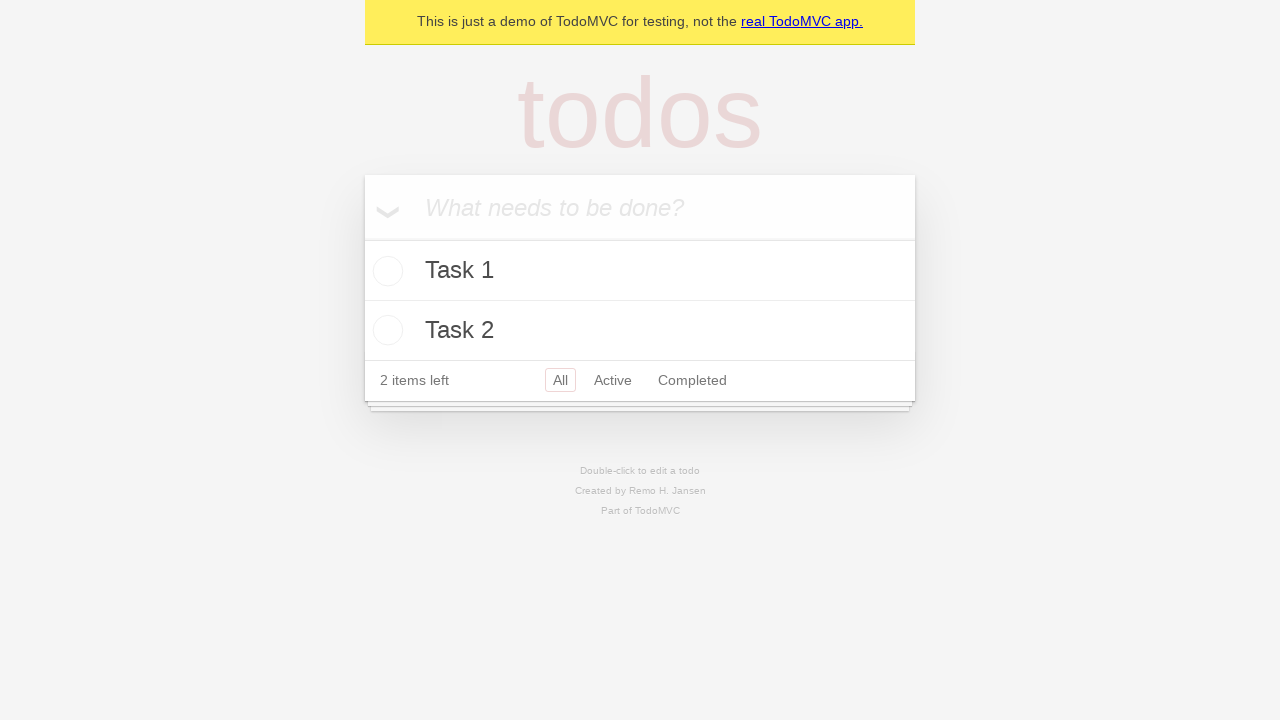

Filled task input field with 'Task 3' on internal:attr=[placeholder="What needs to be done?"i]
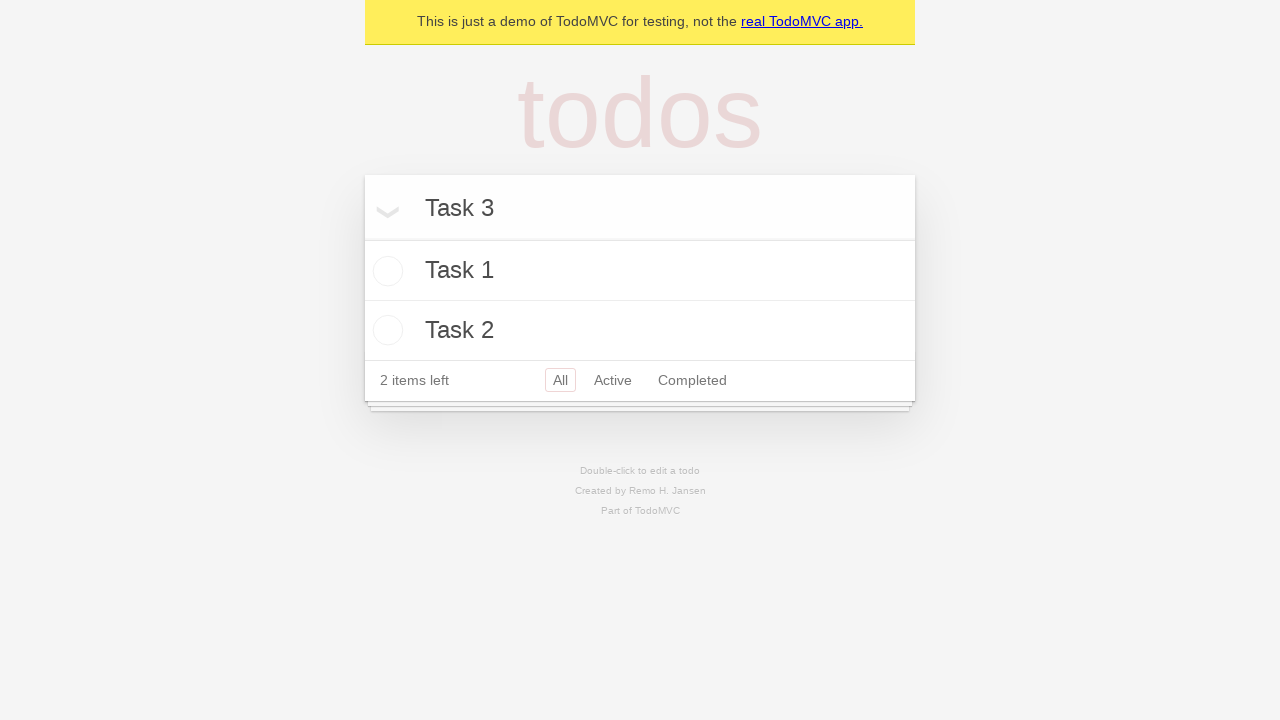

Pressed Enter to add Task 3 on internal:attr=[placeholder="What needs to be done?"i]
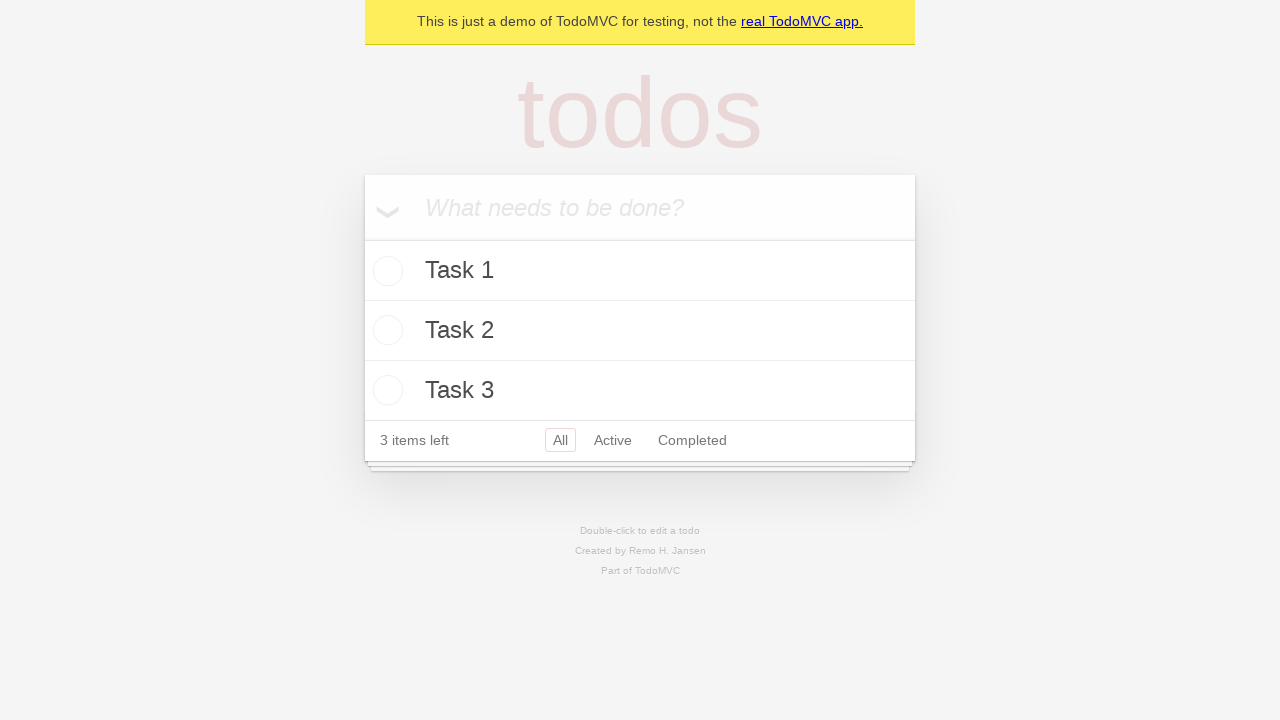

Filled task input field with 'Task 4' on internal:attr=[placeholder="What needs to be done?"i]
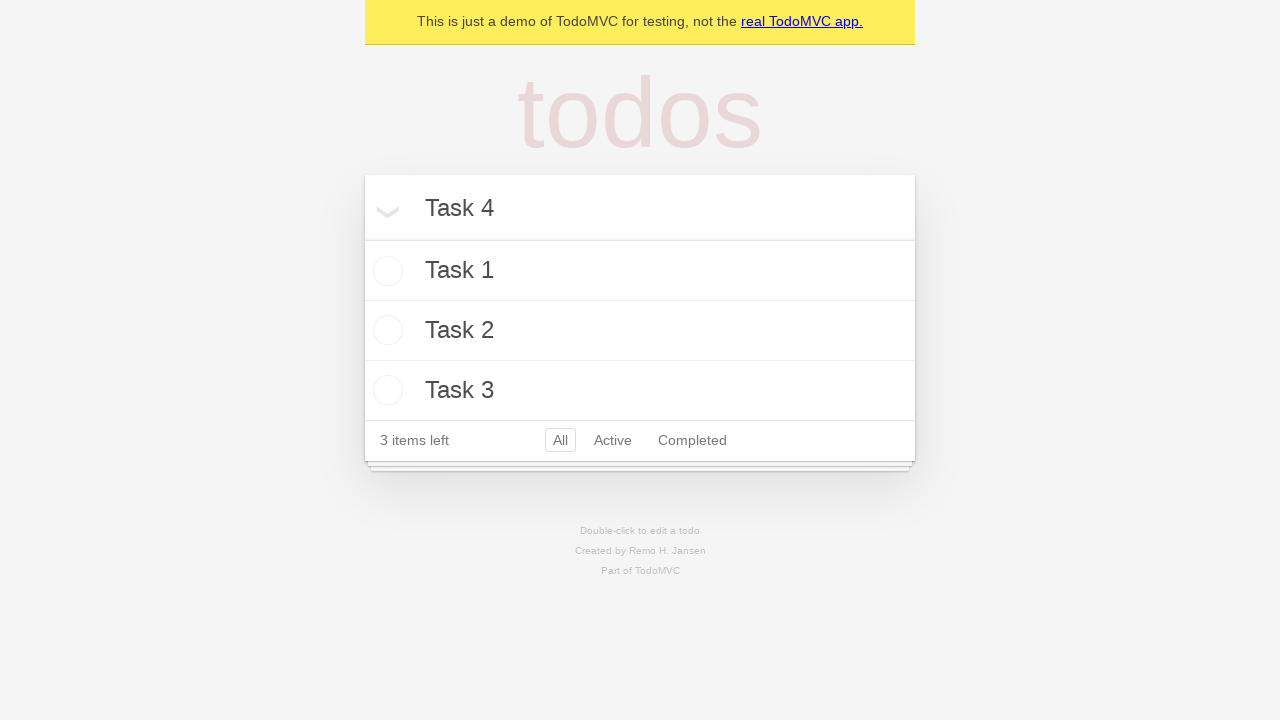

Pressed Enter to add Task 4 on internal:attr=[placeholder="What needs to be done?"i]
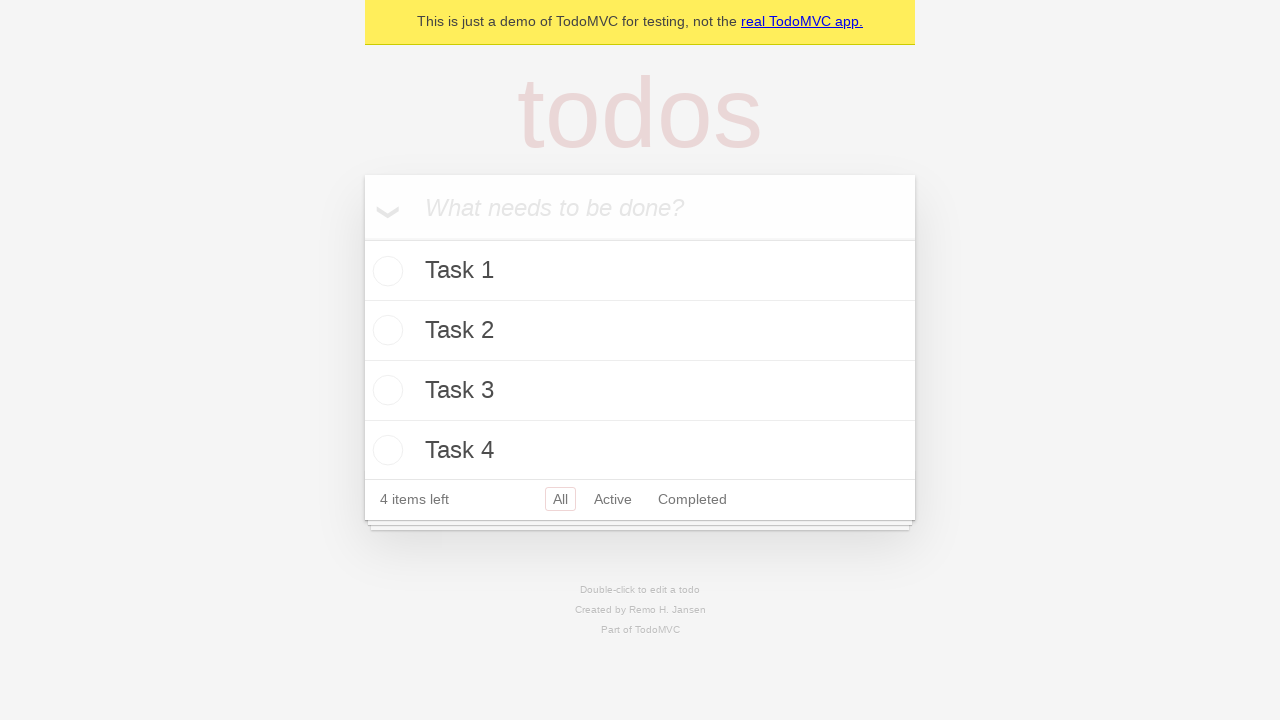

Filled task input field with 'Task 5' on internal:attr=[placeholder="What needs to be done?"i]
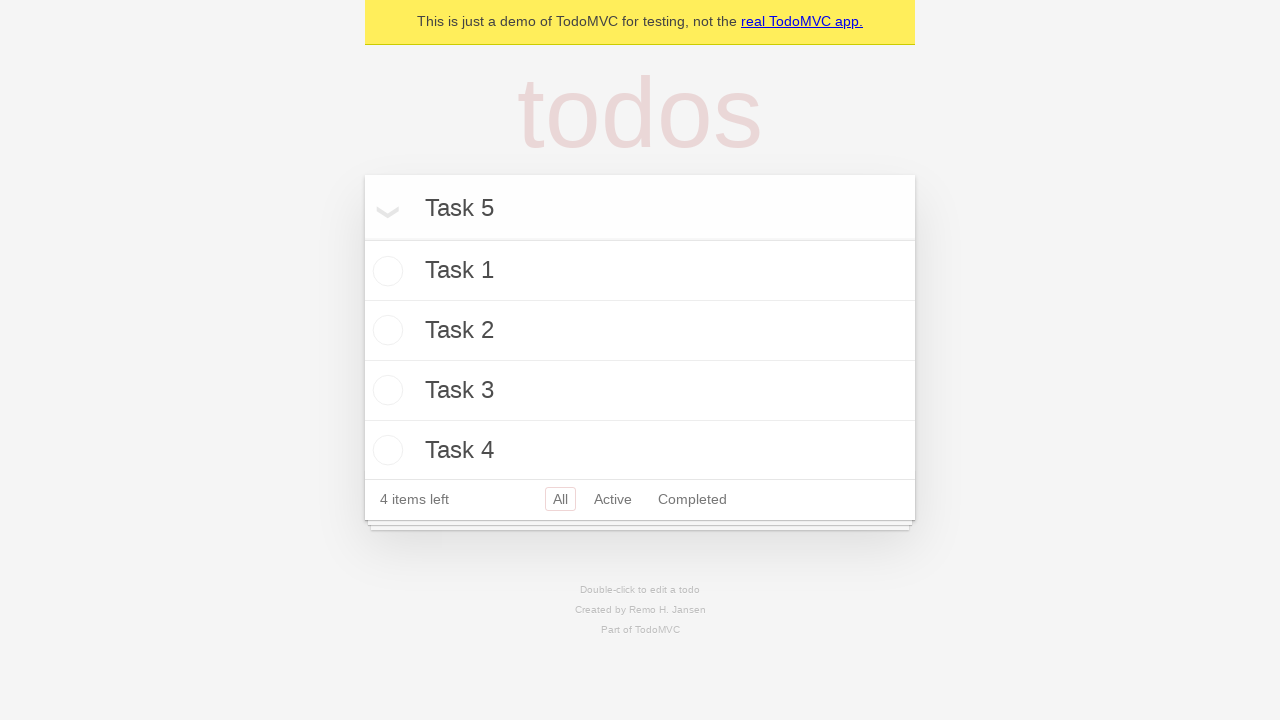

Pressed Enter to add Task 5 on internal:attr=[placeholder="What needs to be done?"i]
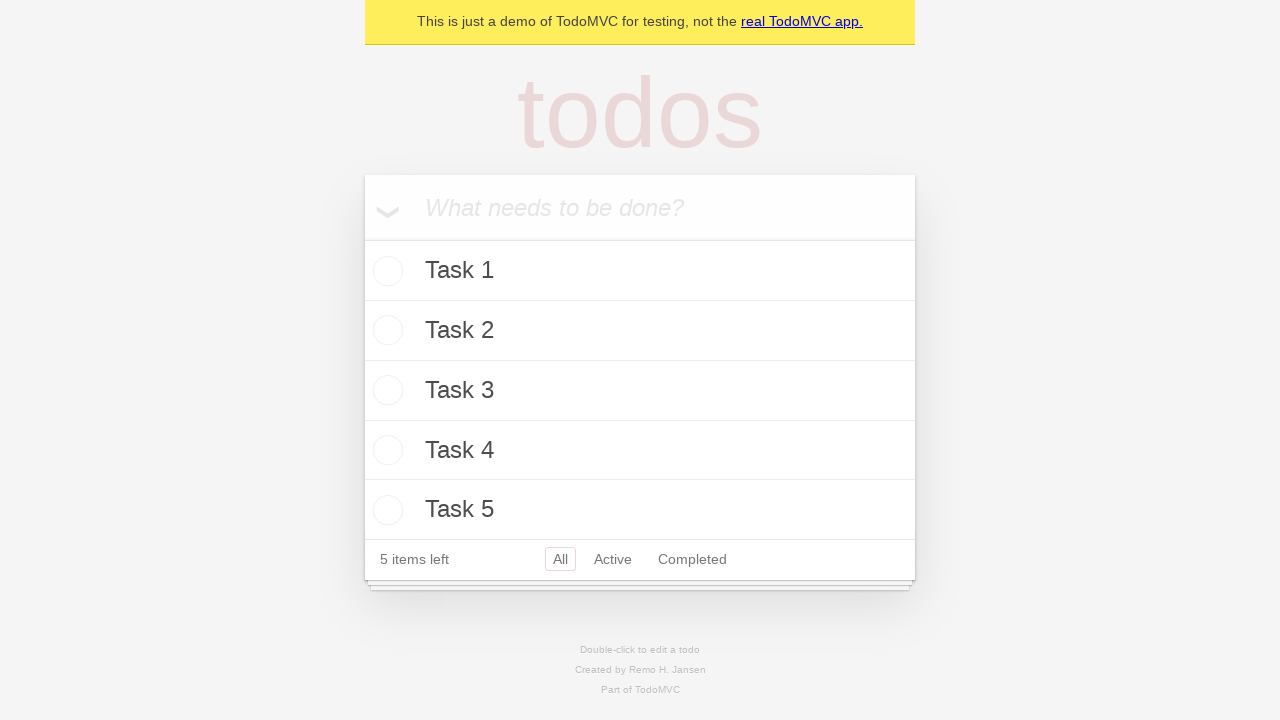

Filled task input field with 'Task 6' on internal:attr=[placeholder="What needs to be done?"i]
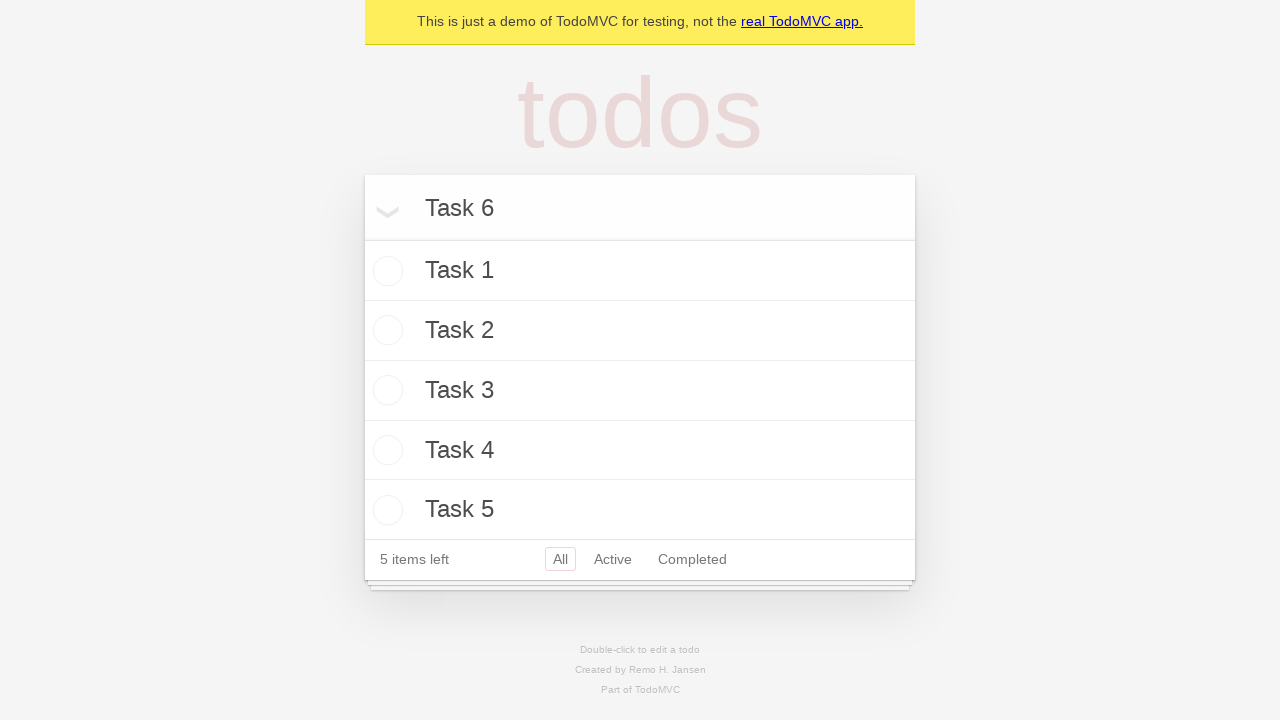

Pressed Enter to add Task 6 on internal:attr=[placeholder="What needs to be done?"i]
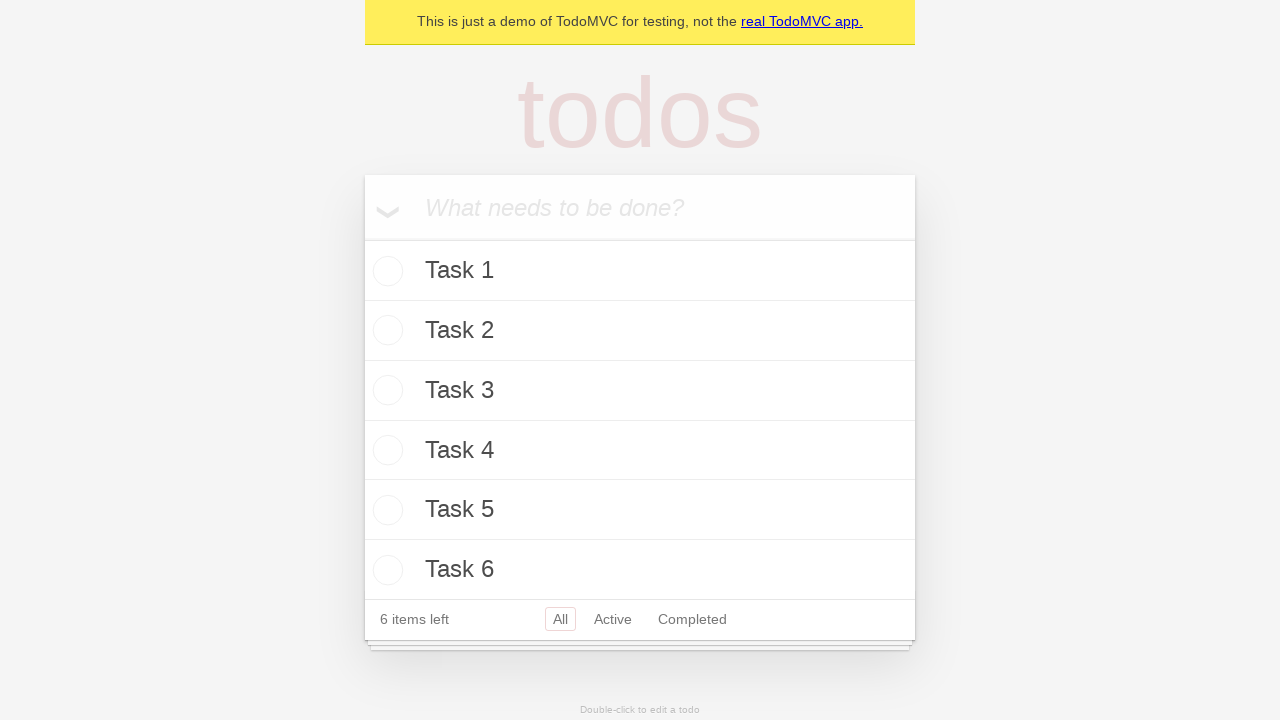

Filled task input field with 'Task 7' on internal:attr=[placeholder="What needs to be done?"i]
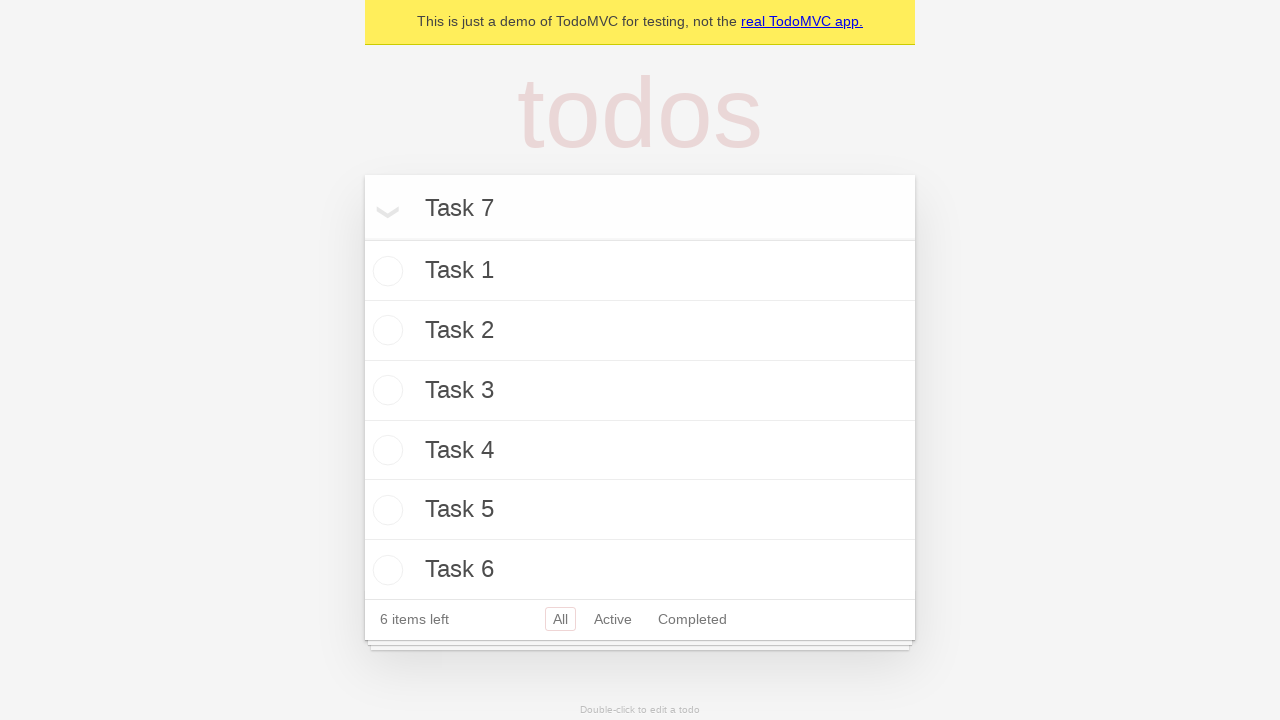

Pressed Enter to add Task 7 on internal:attr=[placeholder="What needs to be done?"i]
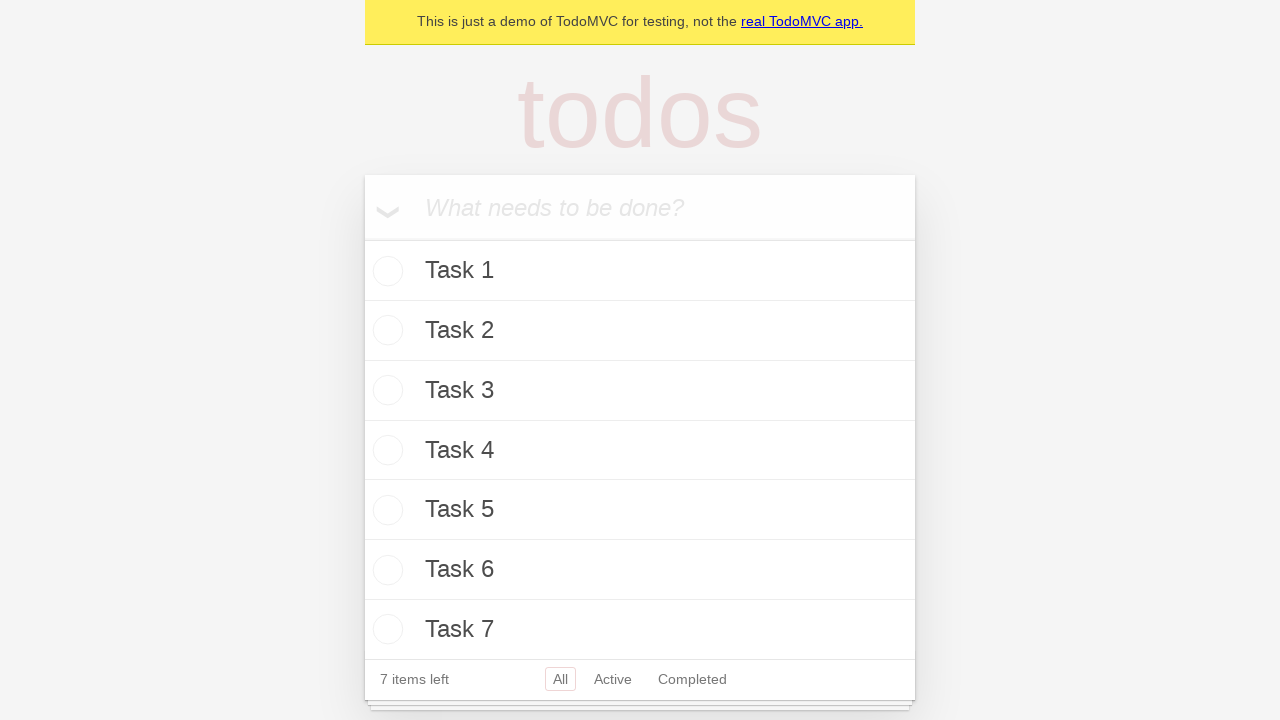

Filled task input field with 'Task 8' on internal:attr=[placeholder="What needs to be done?"i]
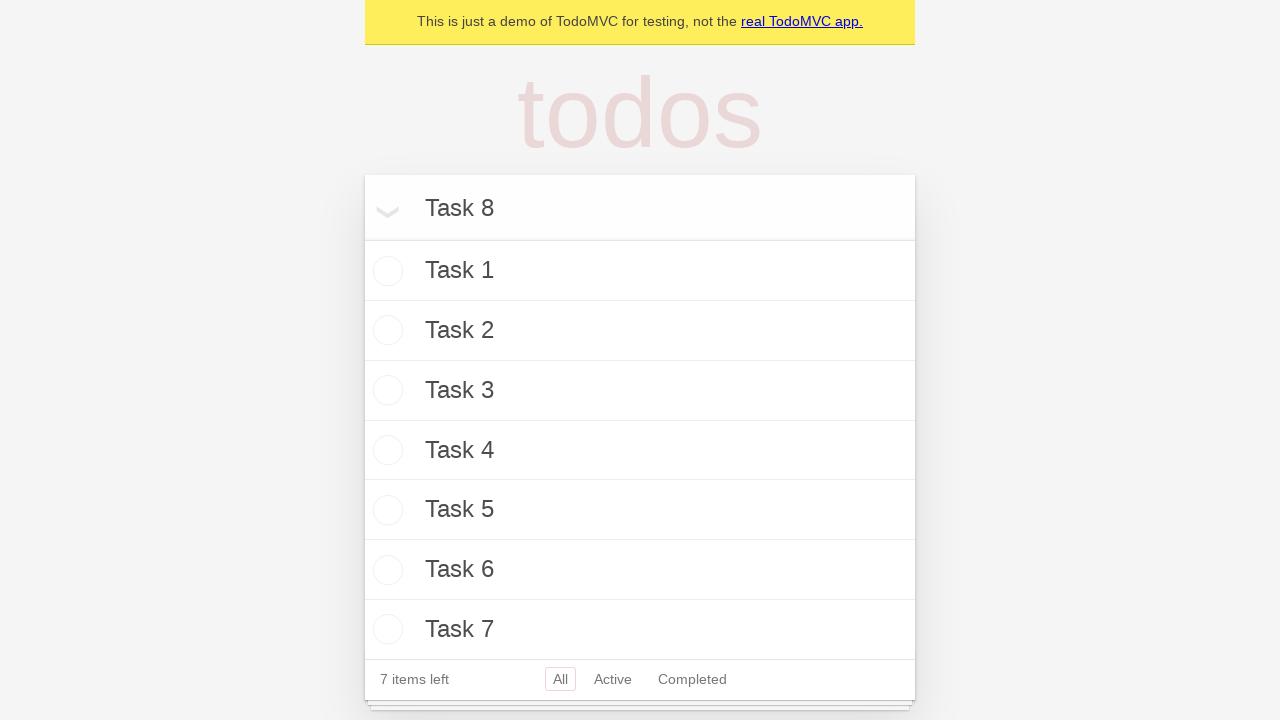

Pressed Enter to add Task 8 on internal:attr=[placeholder="What needs to be done?"i]
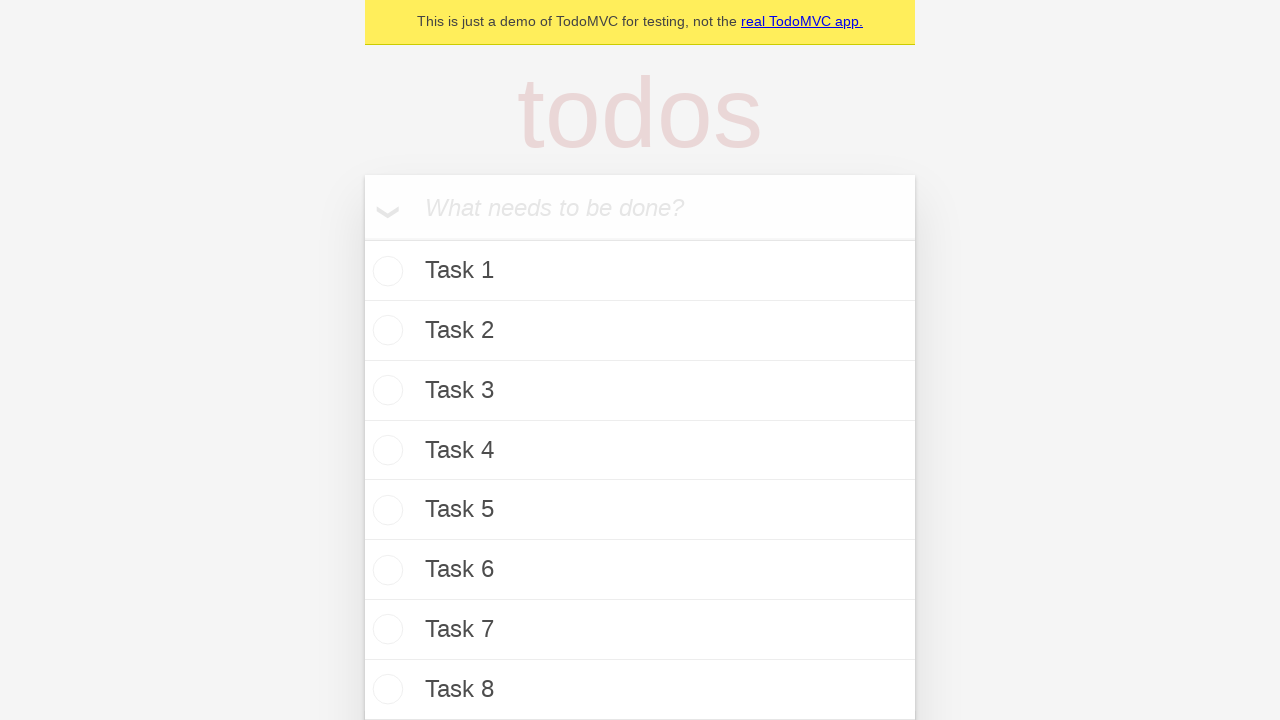

Filled task input field with 'Task 9' on internal:attr=[placeholder="What needs to be done?"i]
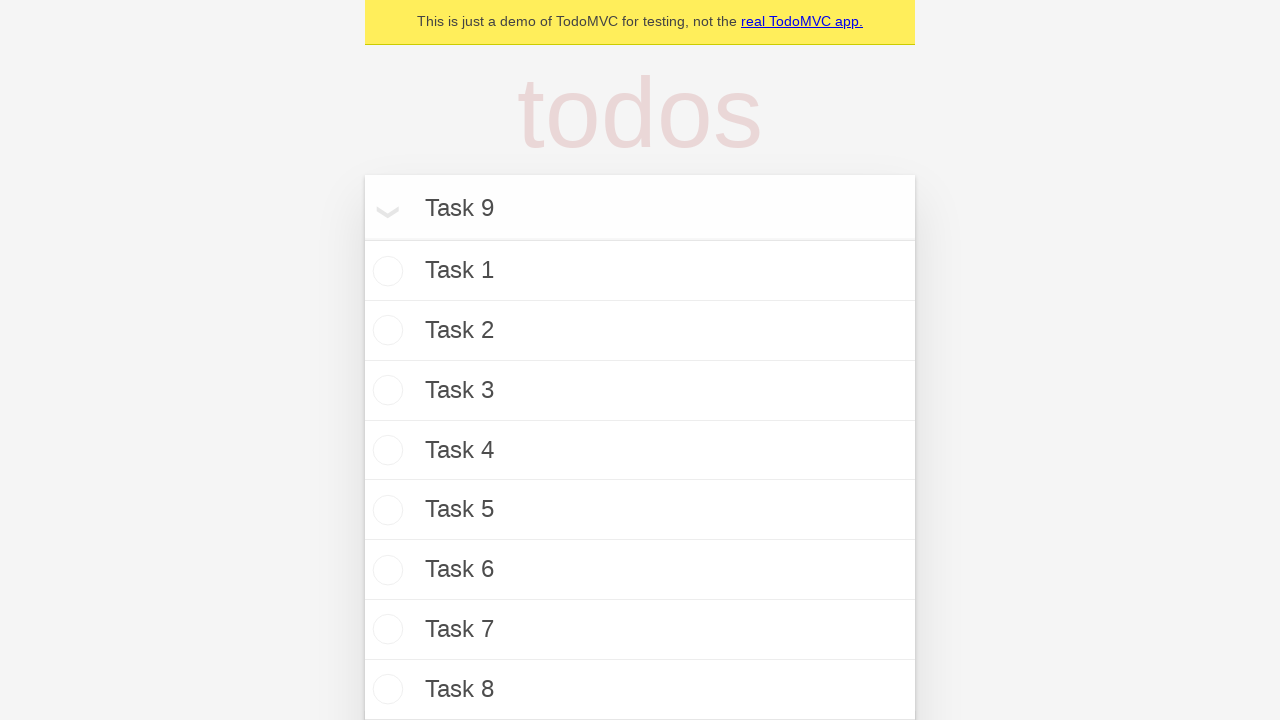

Pressed Enter to add Task 9 on internal:attr=[placeholder="What needs to be done?"i]
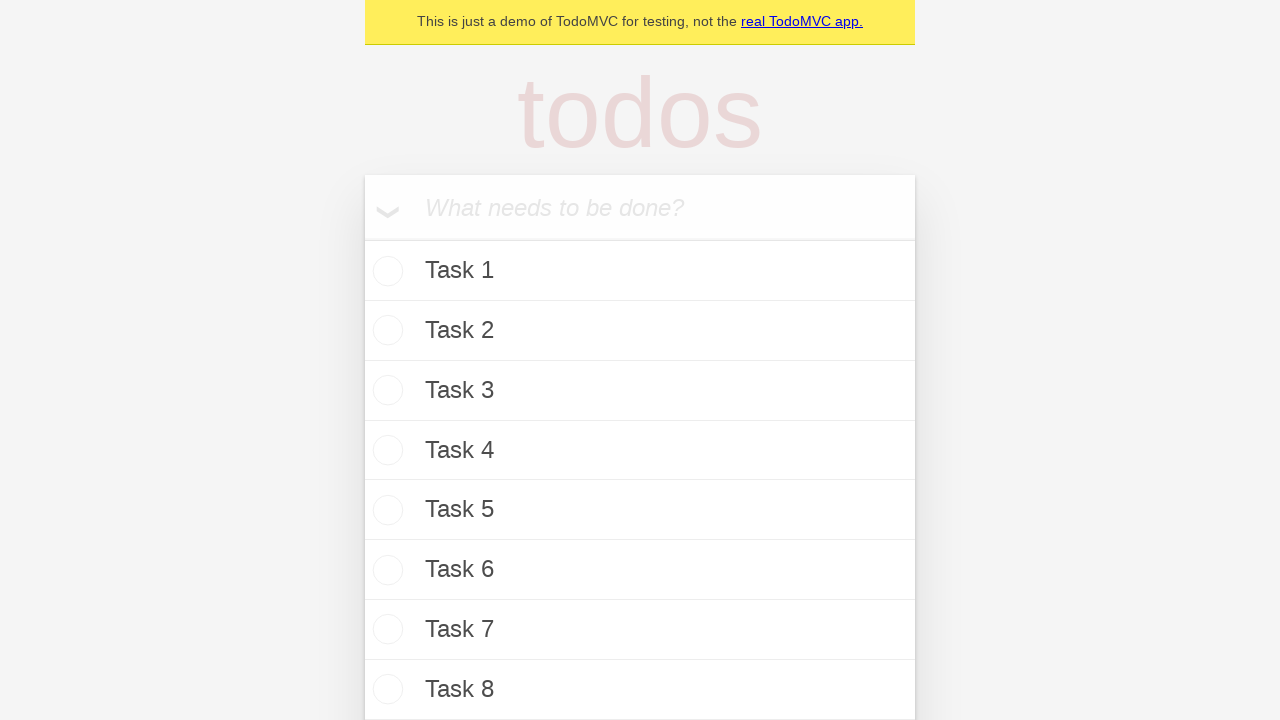

Filled task input field with 'Task 10' on internal:attr=[placeholder="What needs to be done?"i]
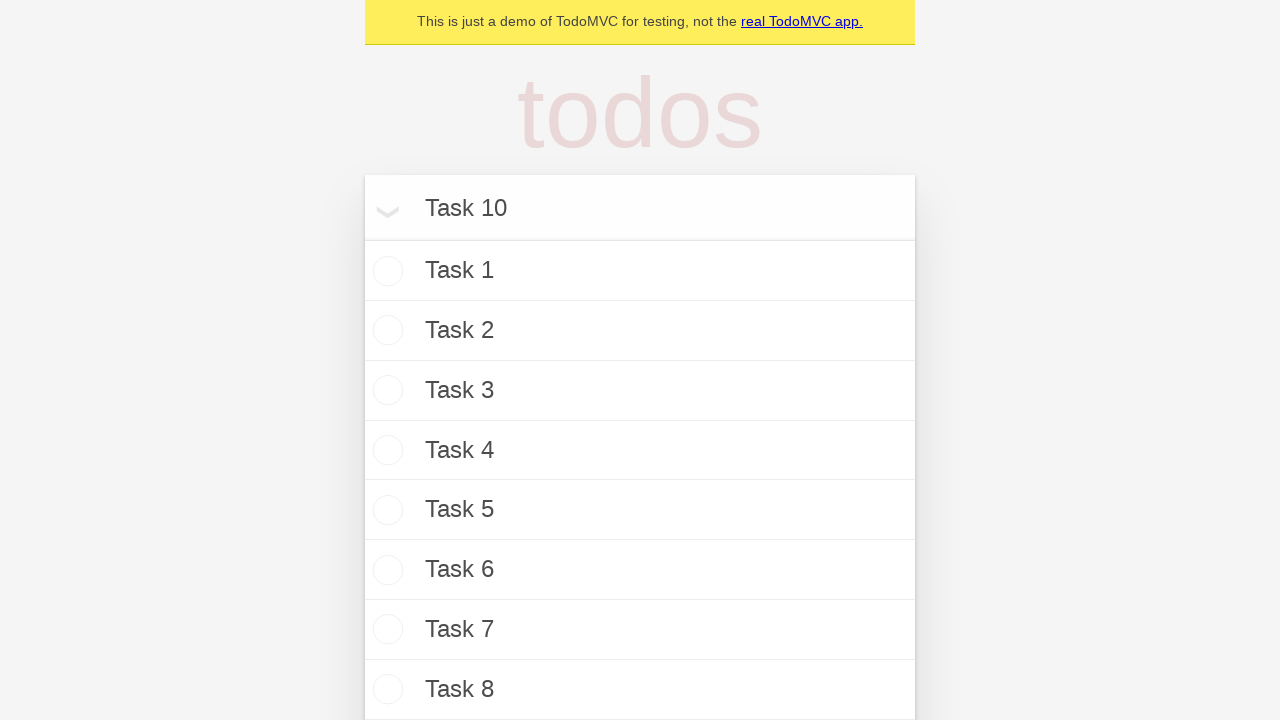

Pressed Enter to add Task 10 on internal:attr=[placeholder="What needs to be done?"i]
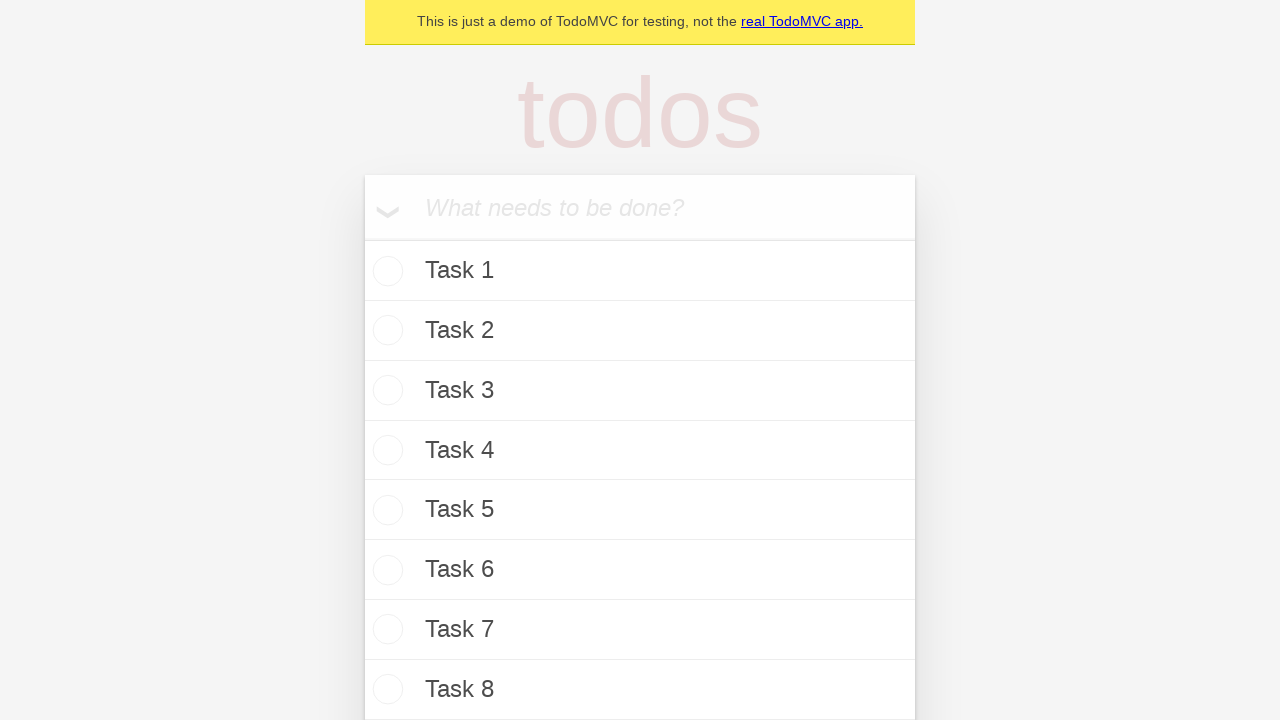

Filled task input field with 'Task 11' on internal:attr=[placeholder="What needs to be done?"i]
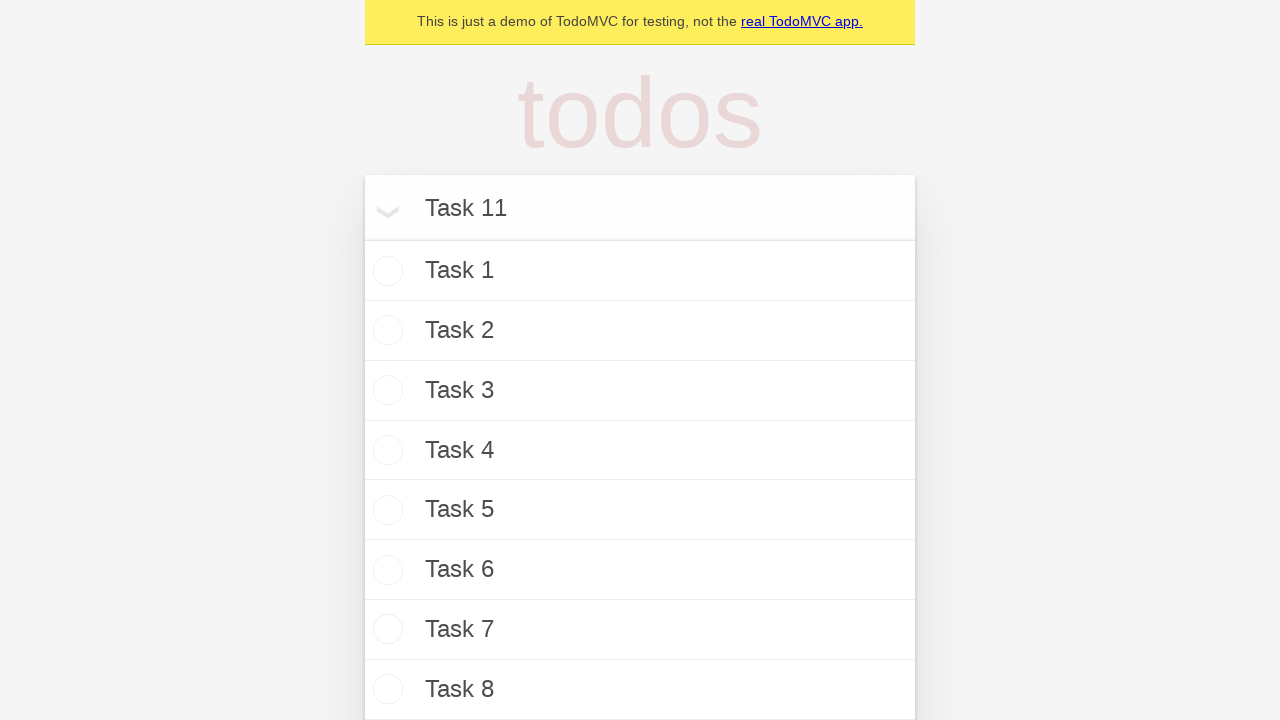

Pressed Enter to add Task 11 on internal:attr=[placeholder="What needs to be done?"i]
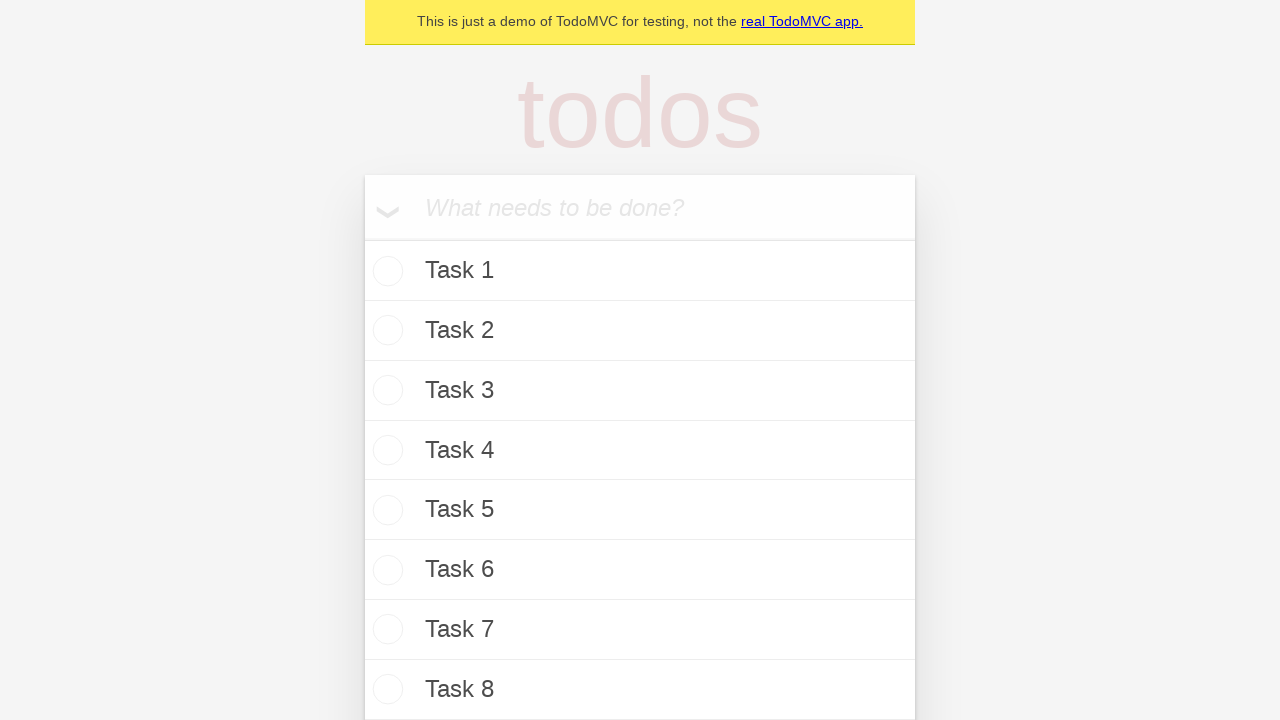

Filled task input field with 'Task 12' on internal:attr=[placeholder="What needs to be done?"i]
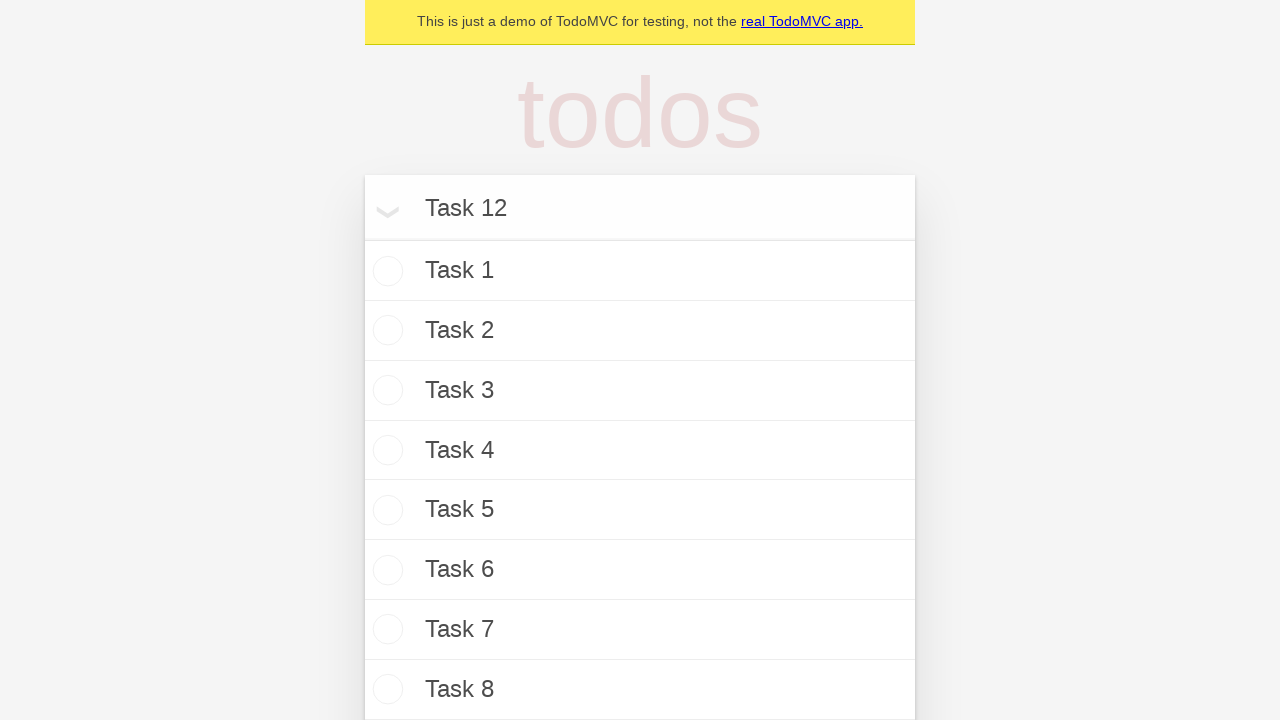

Pressed Enter to add Task 12 on internal:attr=[placeholder="What needs to be done?"i]
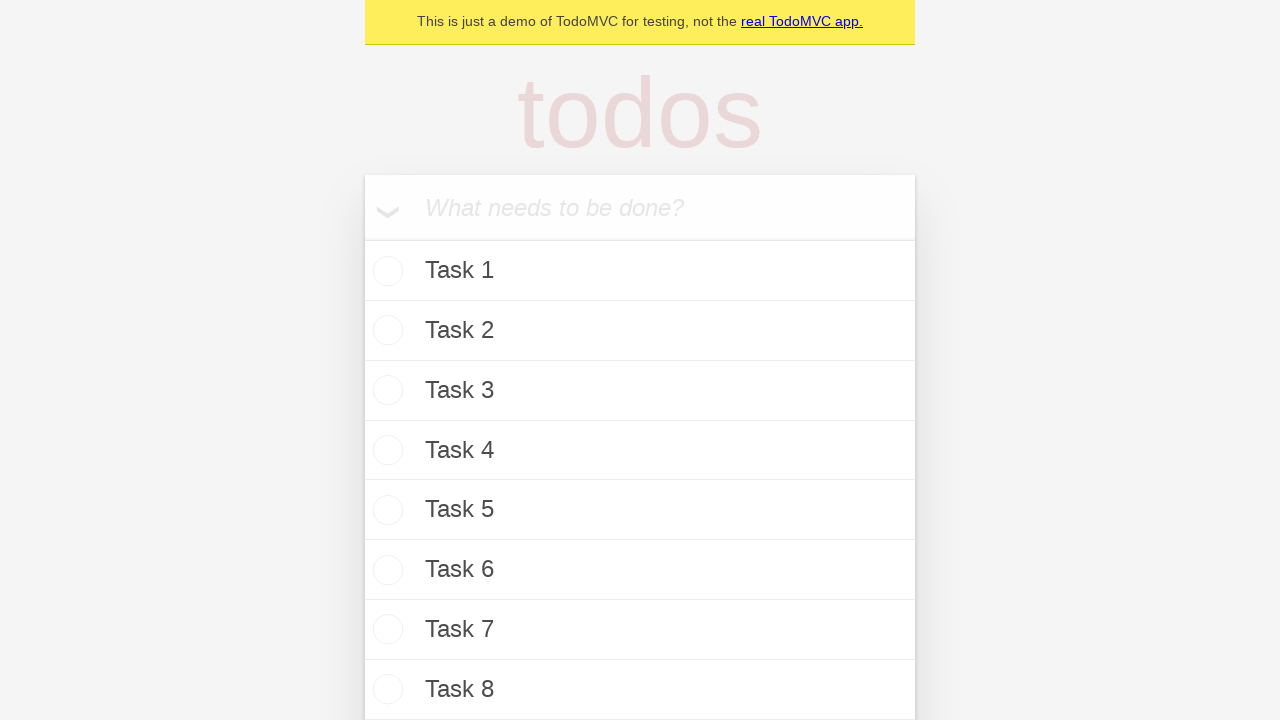

Filled task input field with 'Task 13' on internal:attr=[placeholder="What needs to be done?"i]
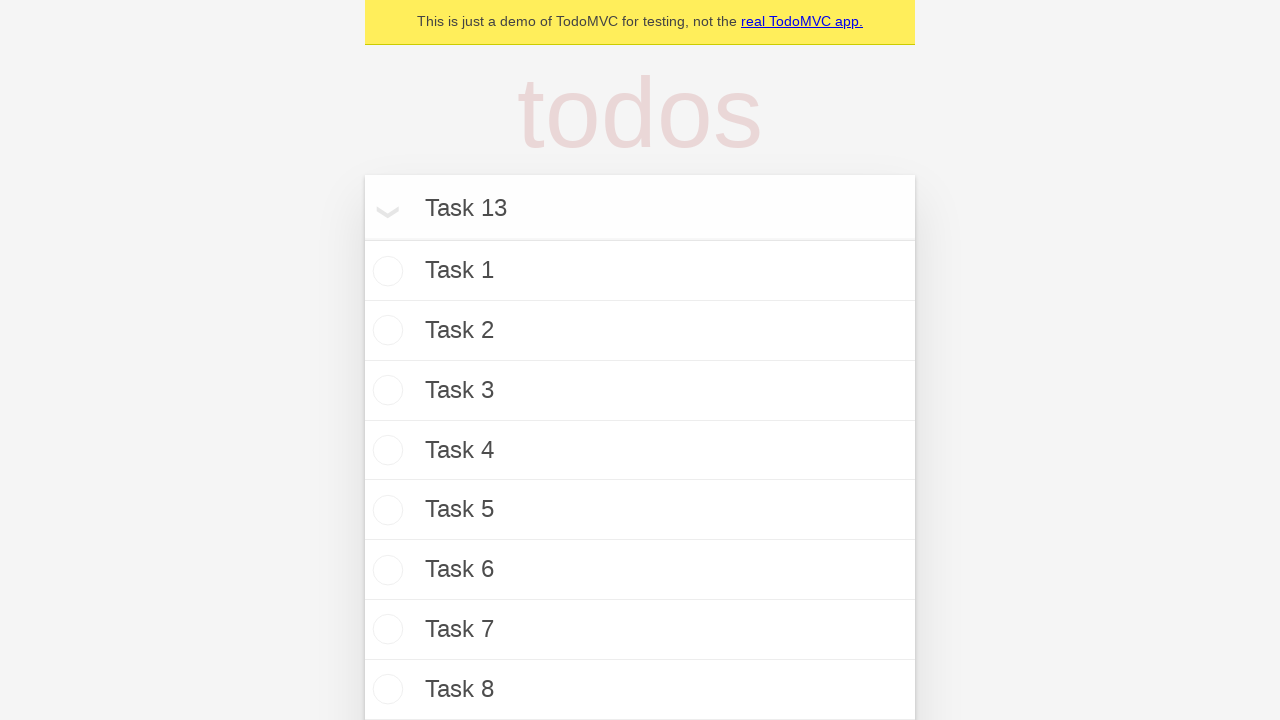

Pressed Enter to add Task 13 on internal:attr=[placeholder="What needs to be done?"i]
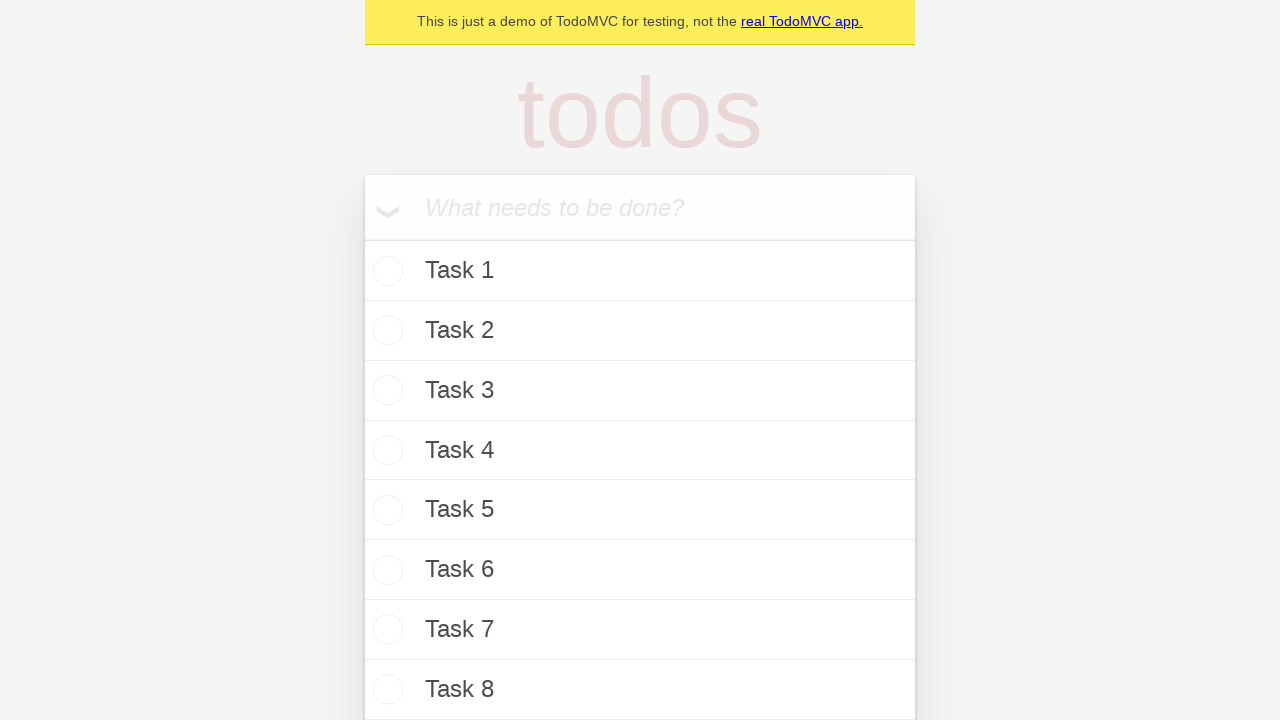

Filled task input field with 'Task 14' on internal:attr=[placeholder="What needs to be done?"i]
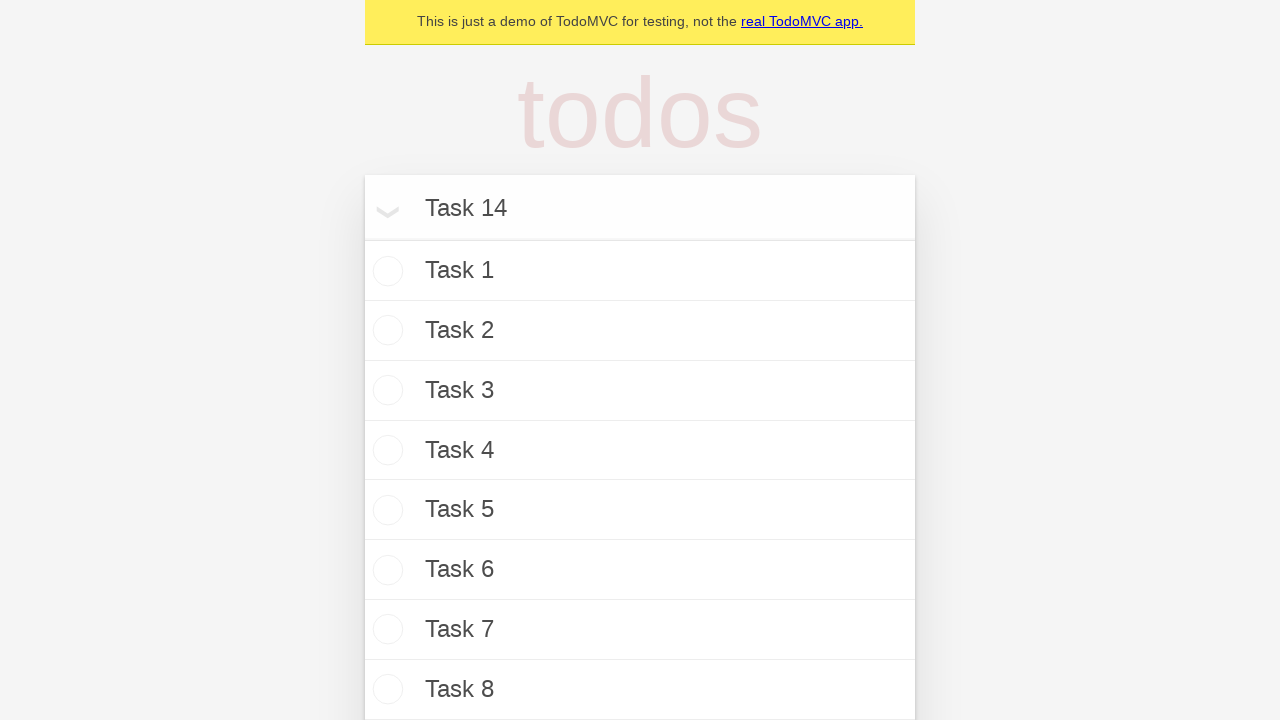

Pressed Enter to add Task 14 on internal:attr=[placeholder="What needs to be done?"i]
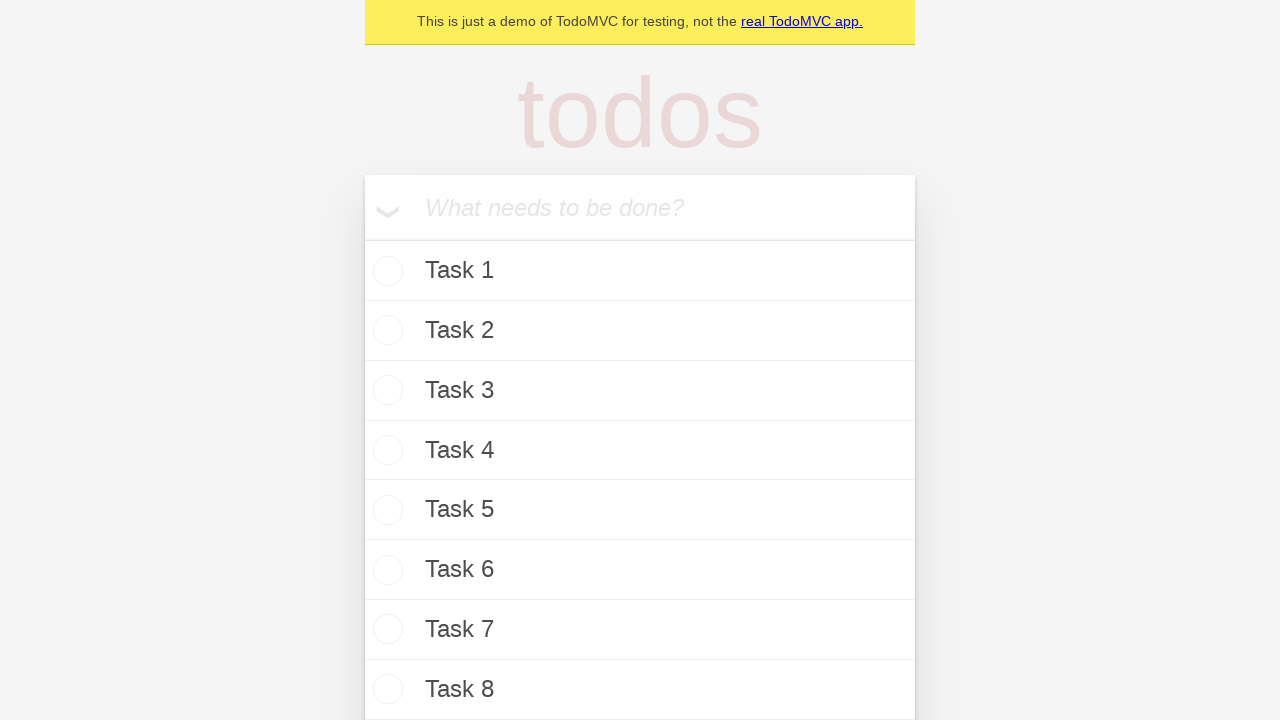

Filled task input field with 'Task 15' on internal:attr=[placeholder="What needs to be done?"i]
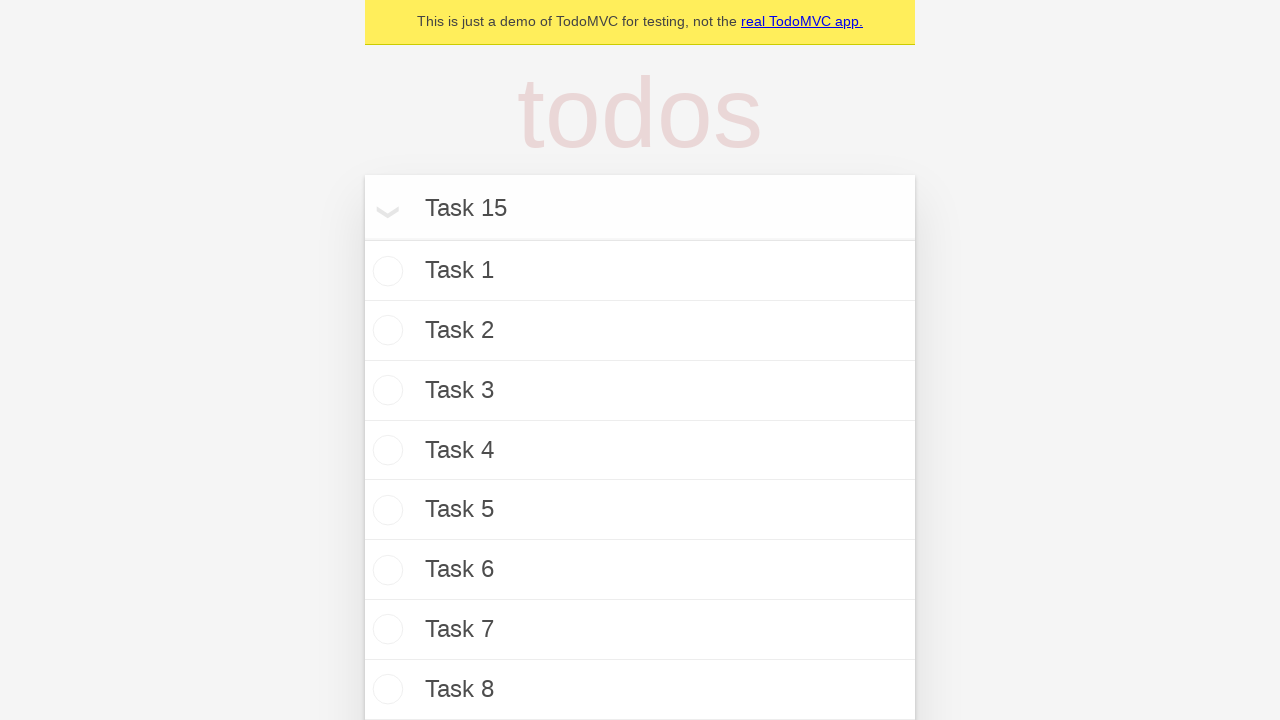

Pressed Enter to add Task 15 on internal:attr=[placeholder="What needs to be done?"i]
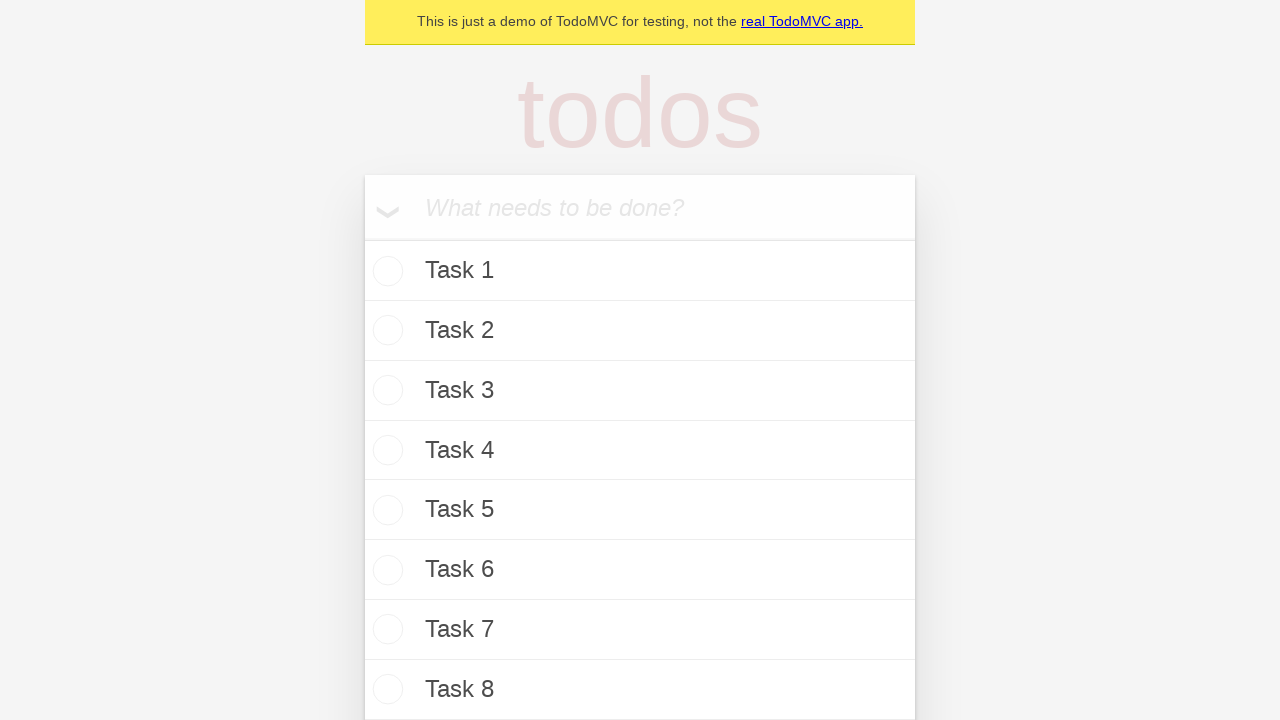

Filled task input field with 'Task 16' on internal:attr=[placeholder="What needs to be done?"i]
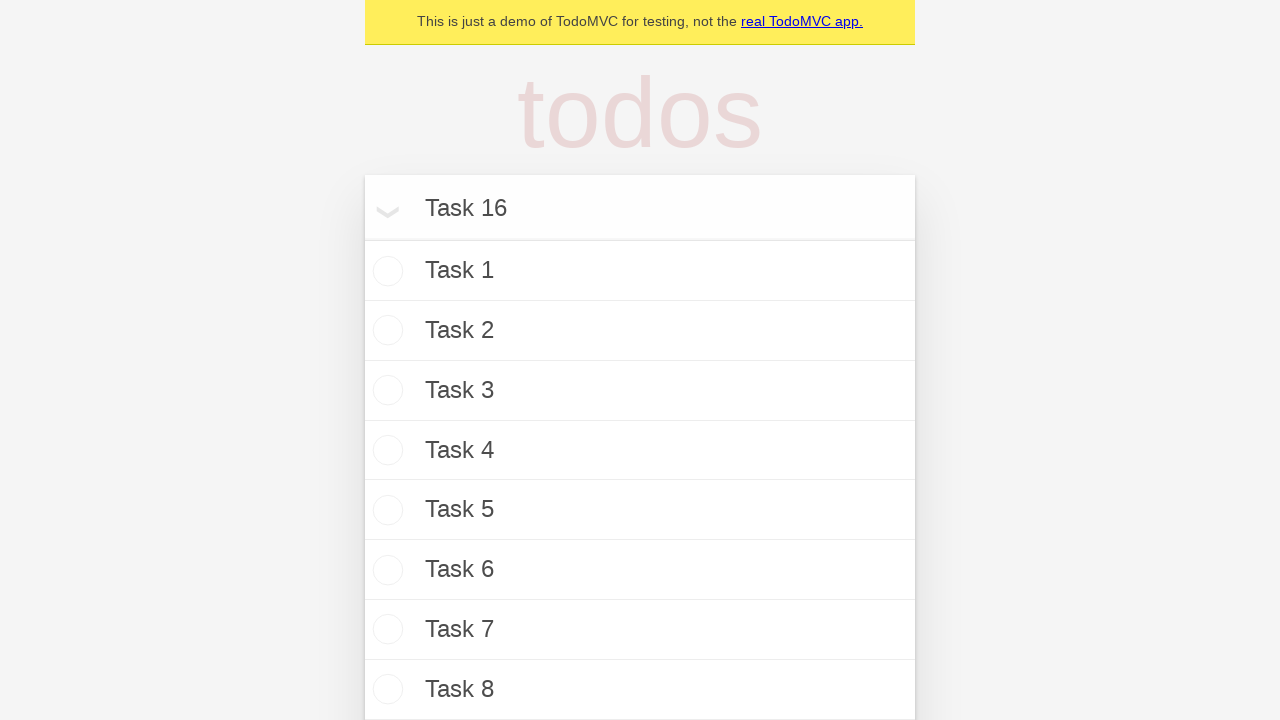

Pressed Enter to add Task 16 on internal:attr=[placeholder="What needs to be done?"i]
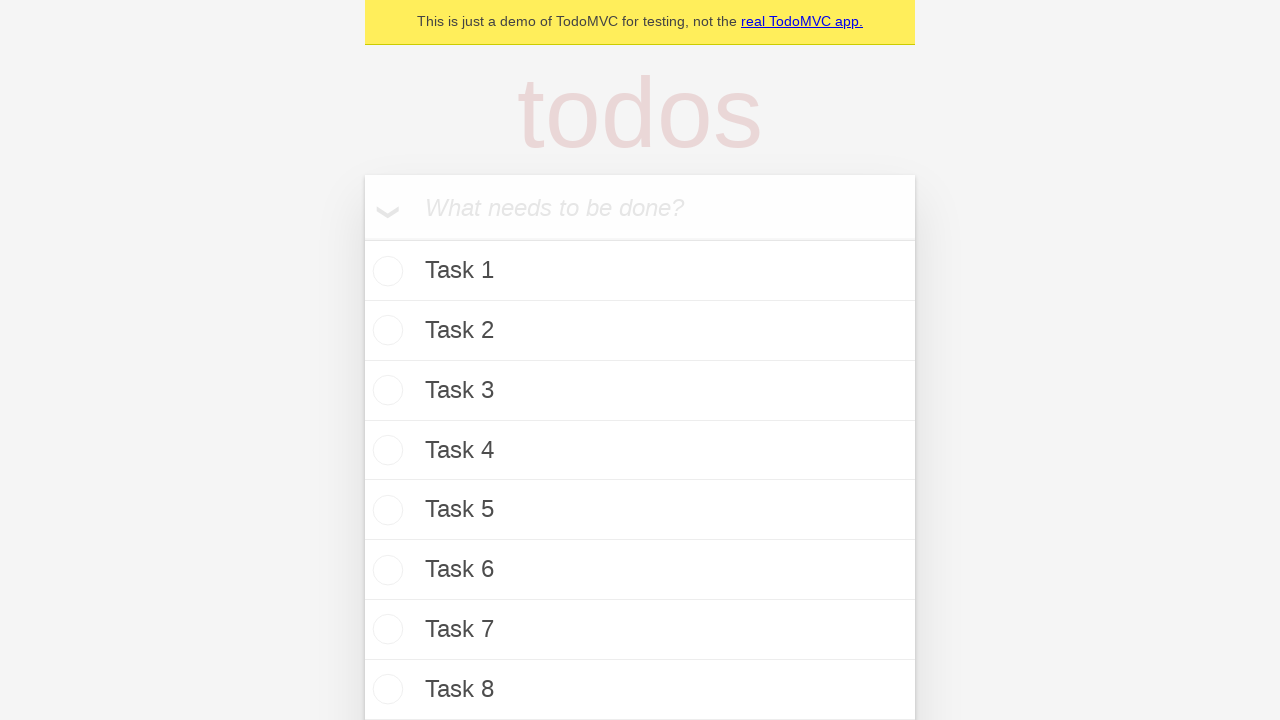

Filled task input field with 'Task 17' on internal:attr=[placeholder="What needs to be done?"i]
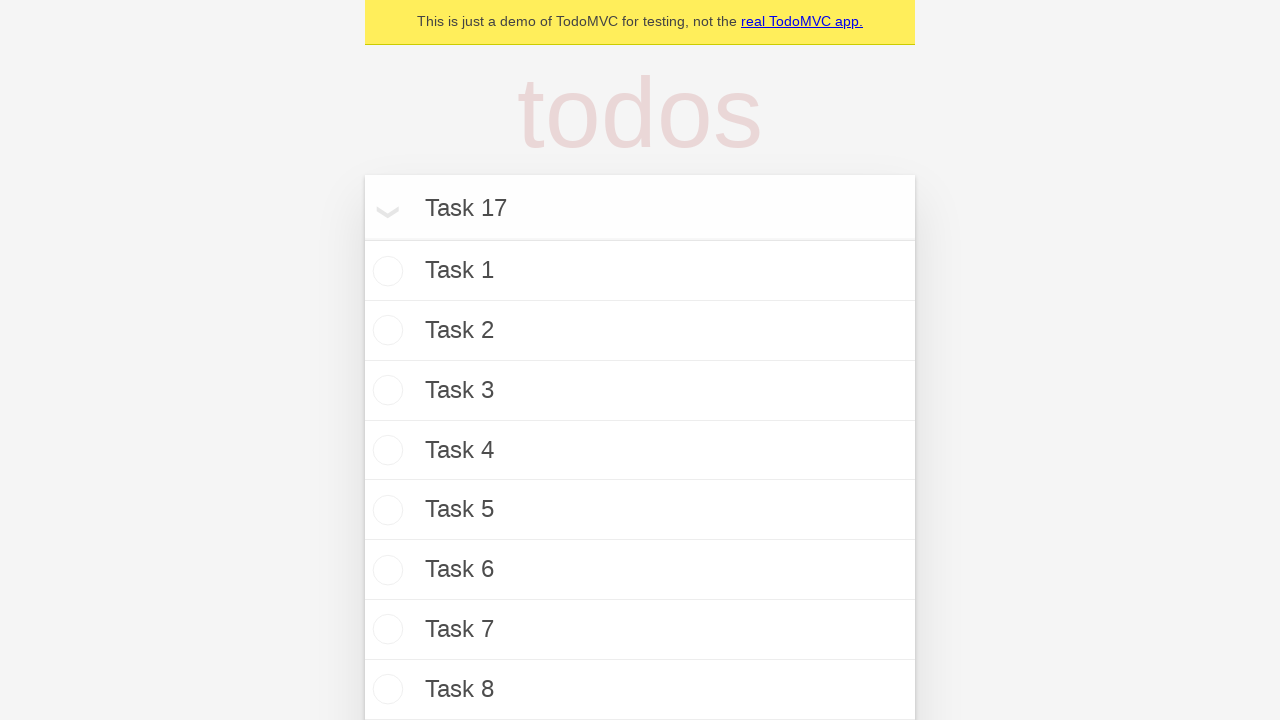

Pressed Enter to add Task 17 on internal:attr=[placeholder="What needs to be done?"i]
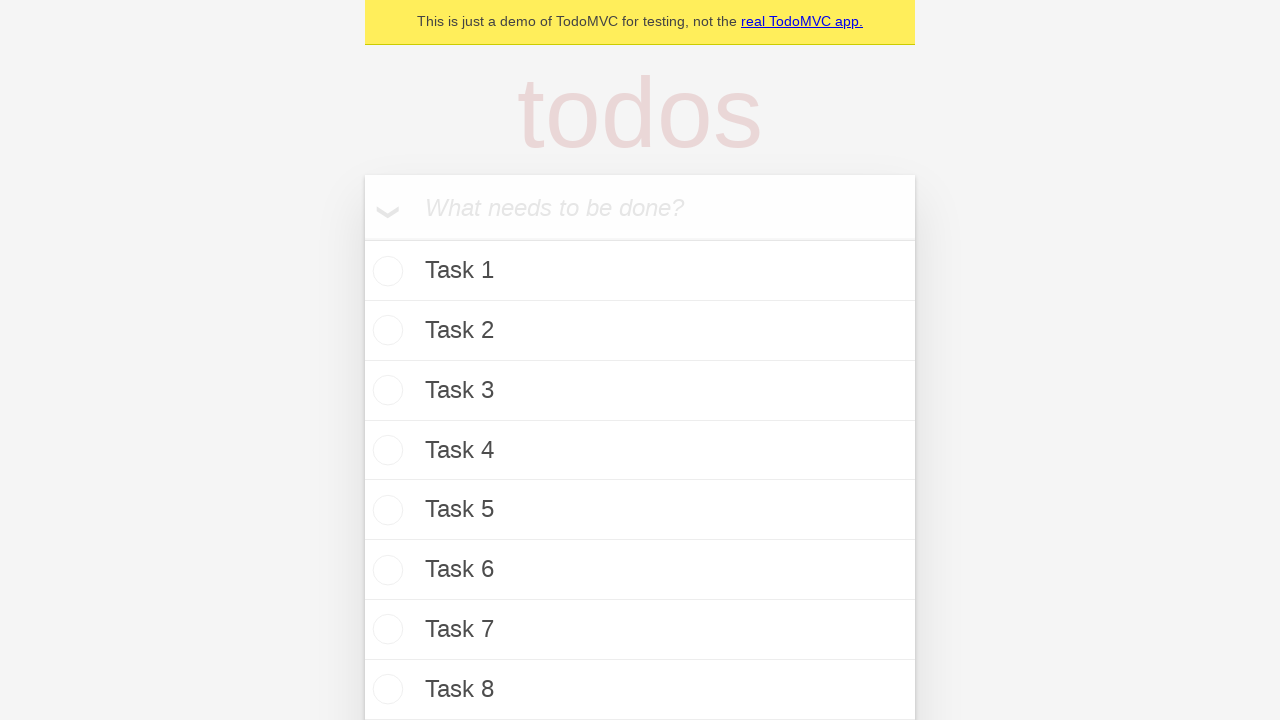

Filled task input field with 'Task 18' on internal:attr=[placeholder="What needs to be done?"i]
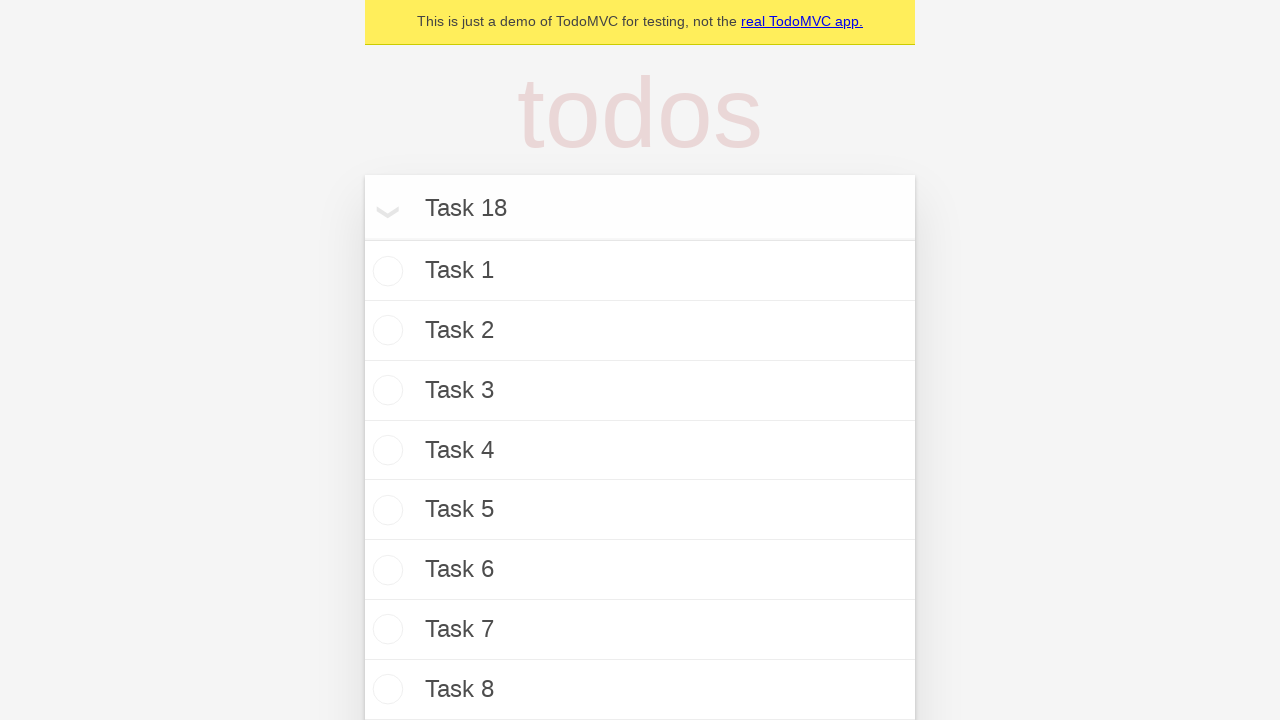

Pressed Enter to add Task 18 on internal:attr=[placeholder="What needs to be done?"i]
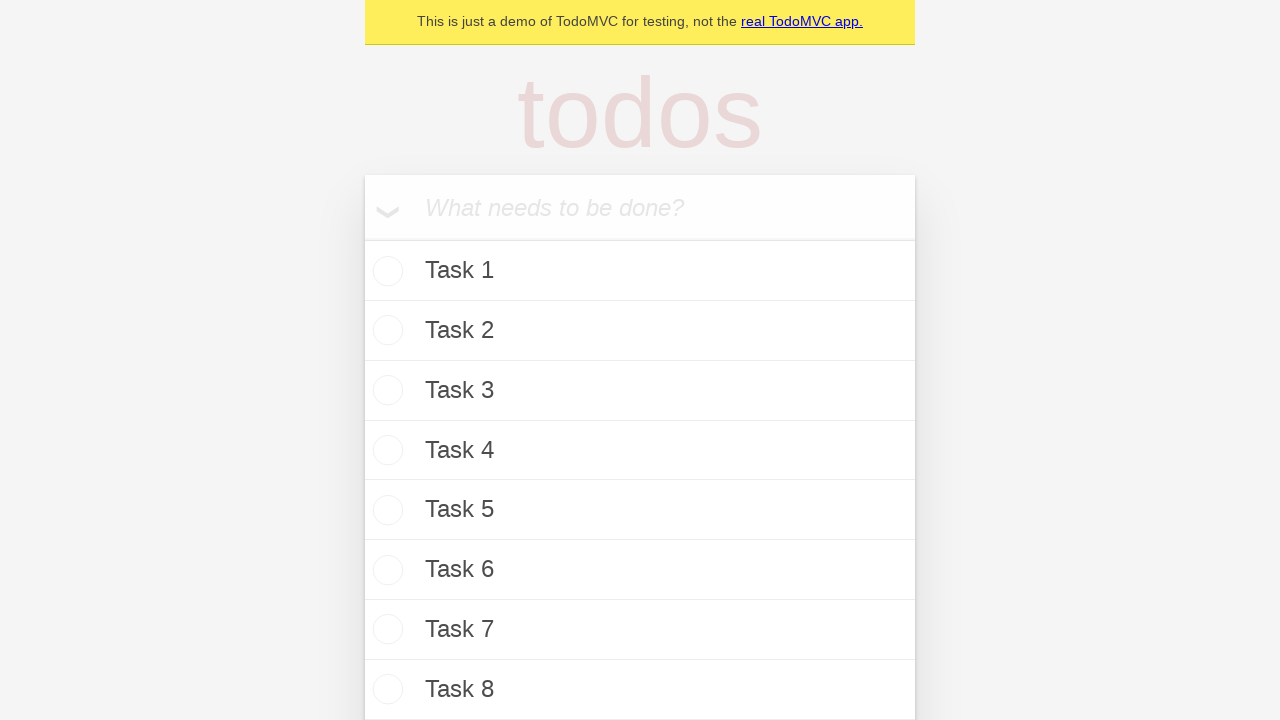

Filled task input field with 'Task 19' on internal:attr=[placeholder="What needs to be done?"i]
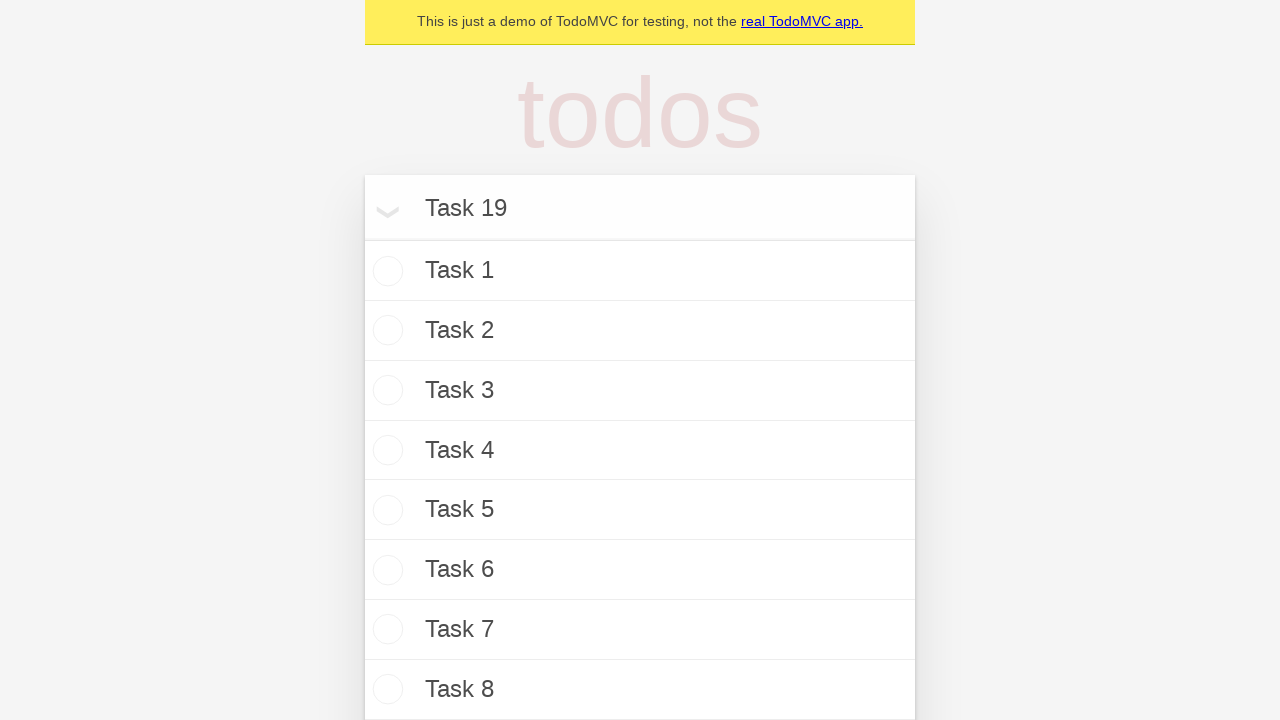

Pressed Enter to add Task 19 on internal:attr=[placeholder="What needs to be done?"i]
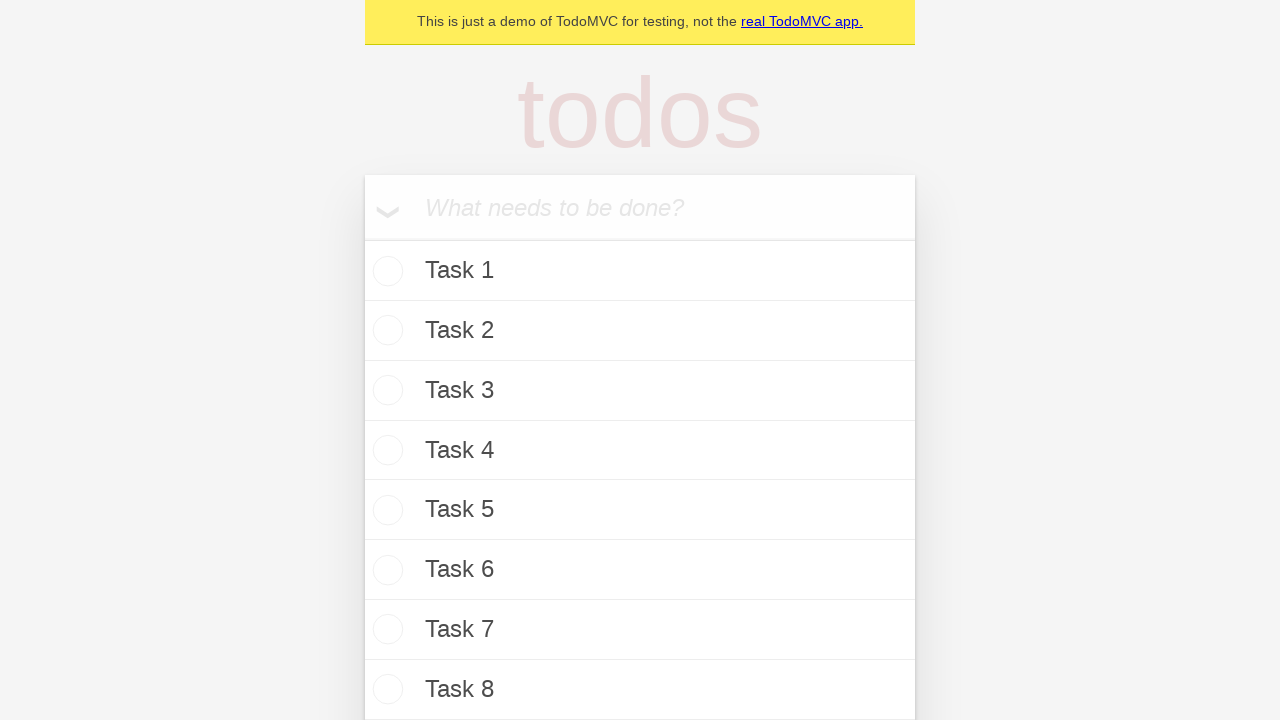

Filled task input field with 'Task 20' on internal:attr=[placeholder="What needs to be done?"i]
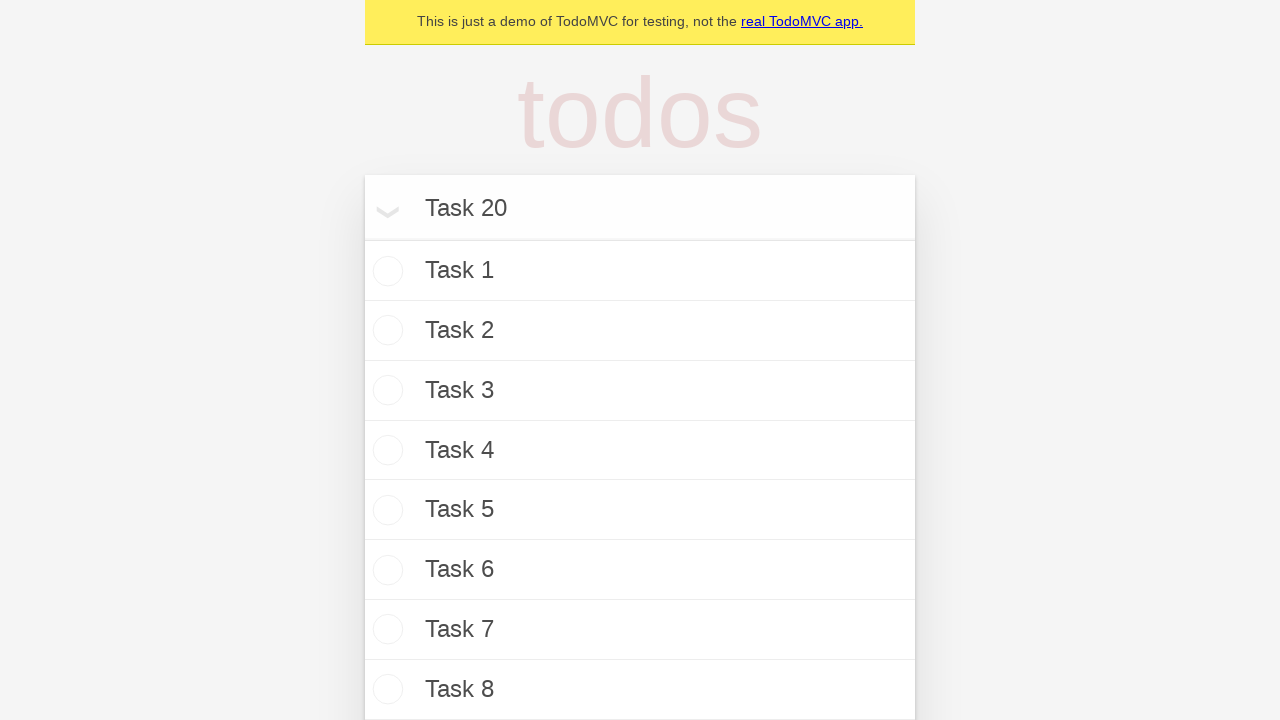

Pressed Enter to add Task 20 on internal:attr=[placeholder="What needs to be done?"i]
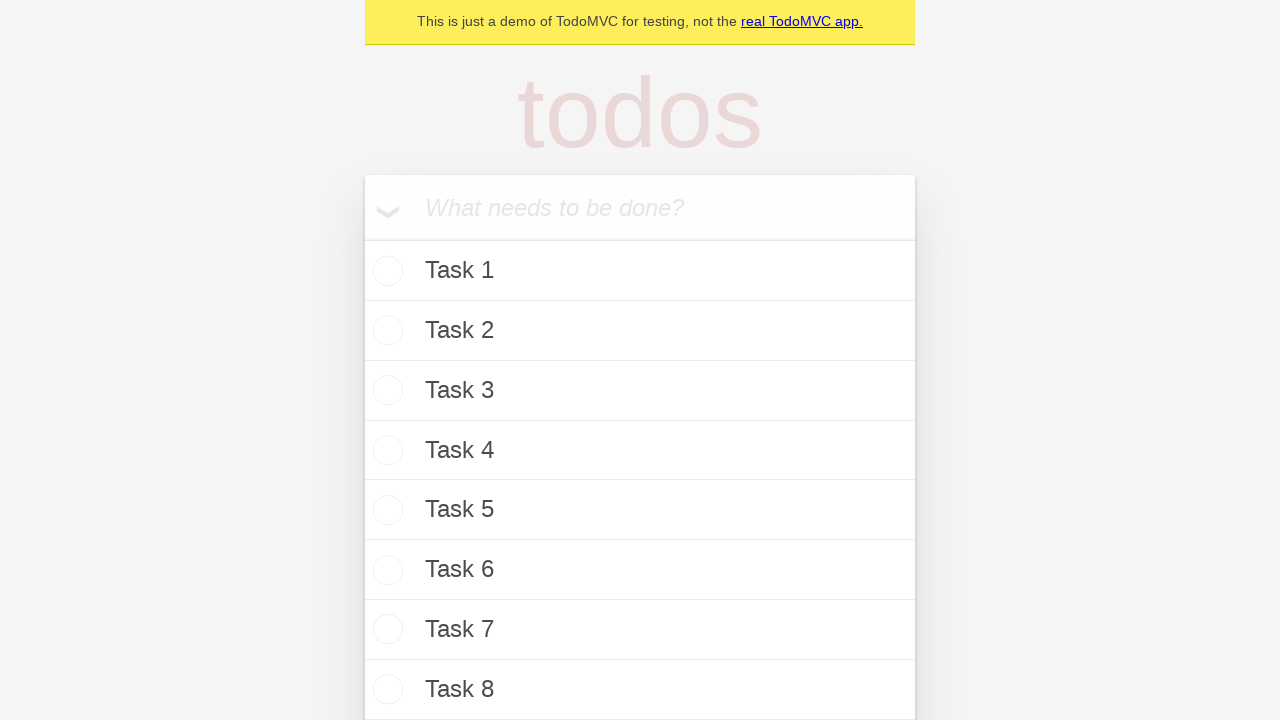

Filled task input field with 'Task 21' on internal:attr=[placeholder="What needs to be done?"i]
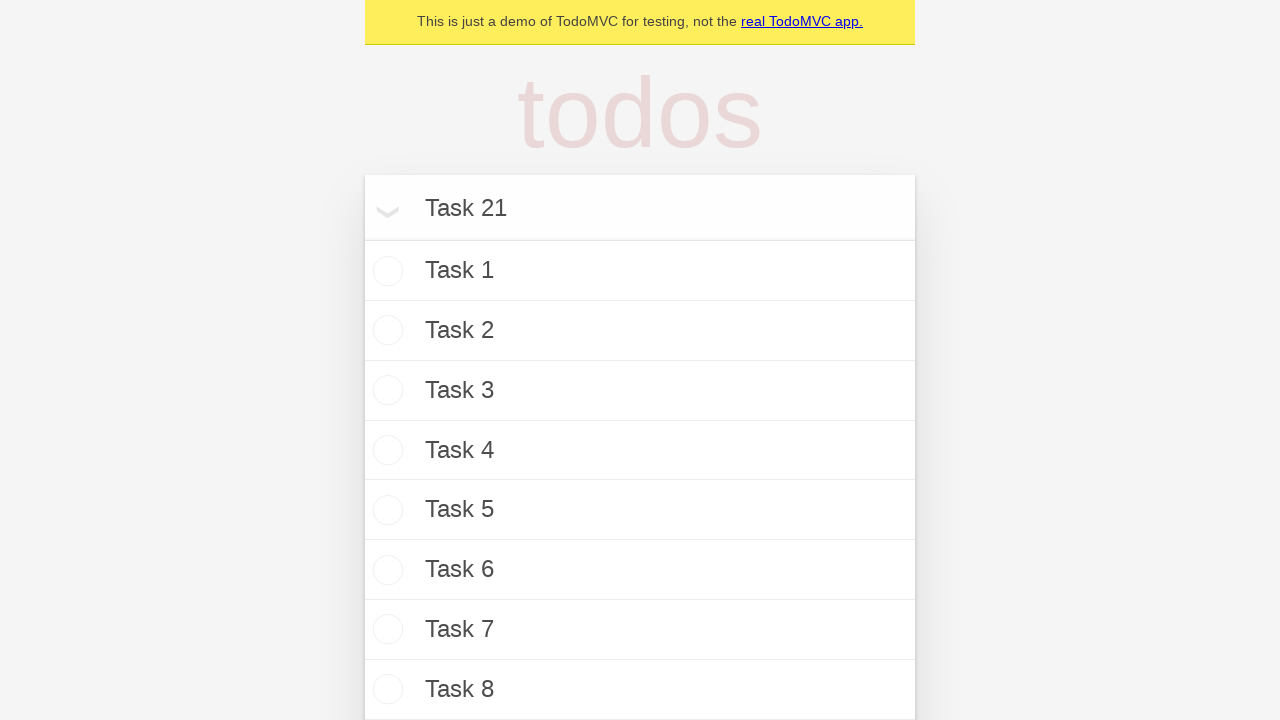

Pressed Enter to add Task 21 on internal:attr=[placeholder="What needs to be done?"i]
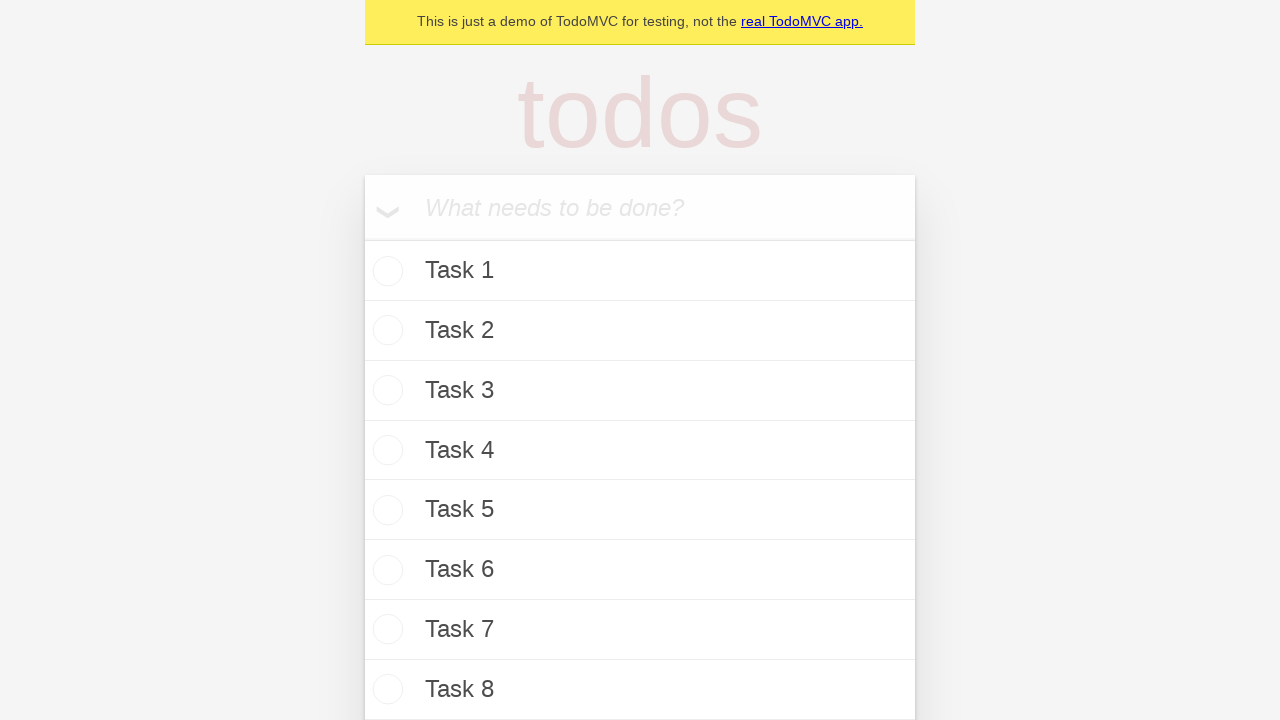

Filled task input field with 'Task 22' on internal:attr=[placeholder="What needs to be done?"i]
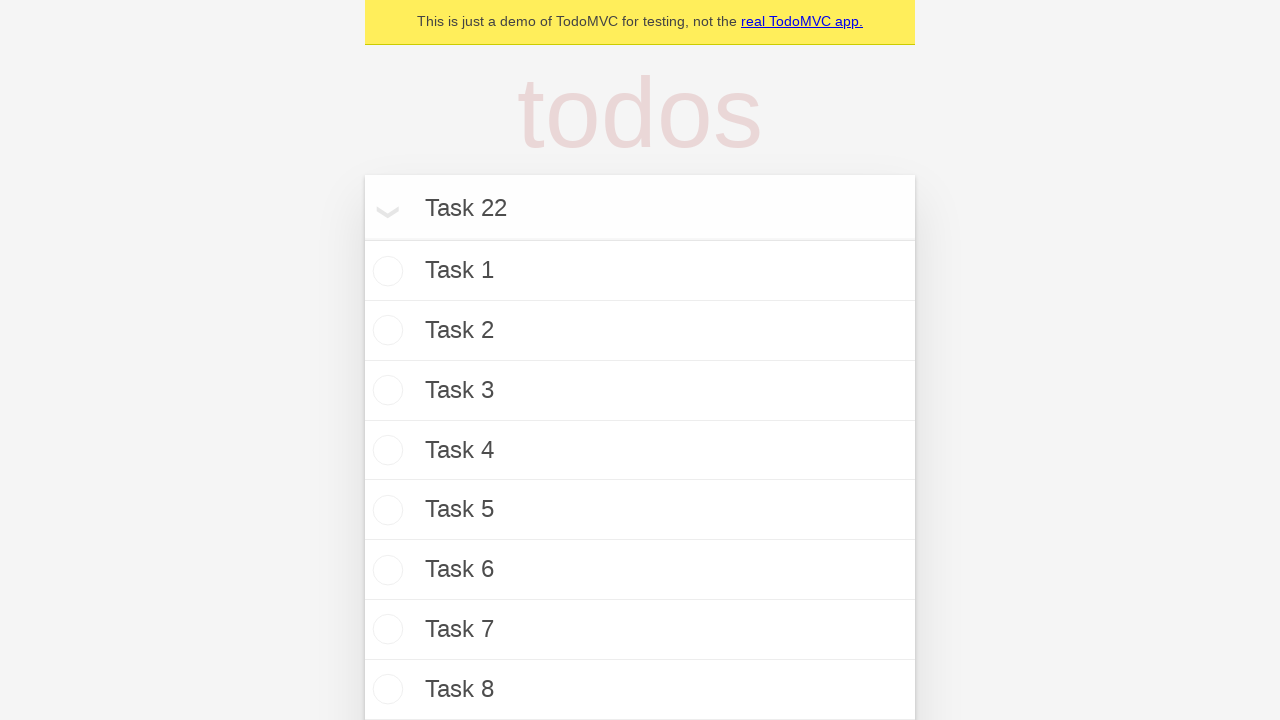

Pressed Enter to add Task 22 on internal:attr=[placeholder="What needs to be done?"i]
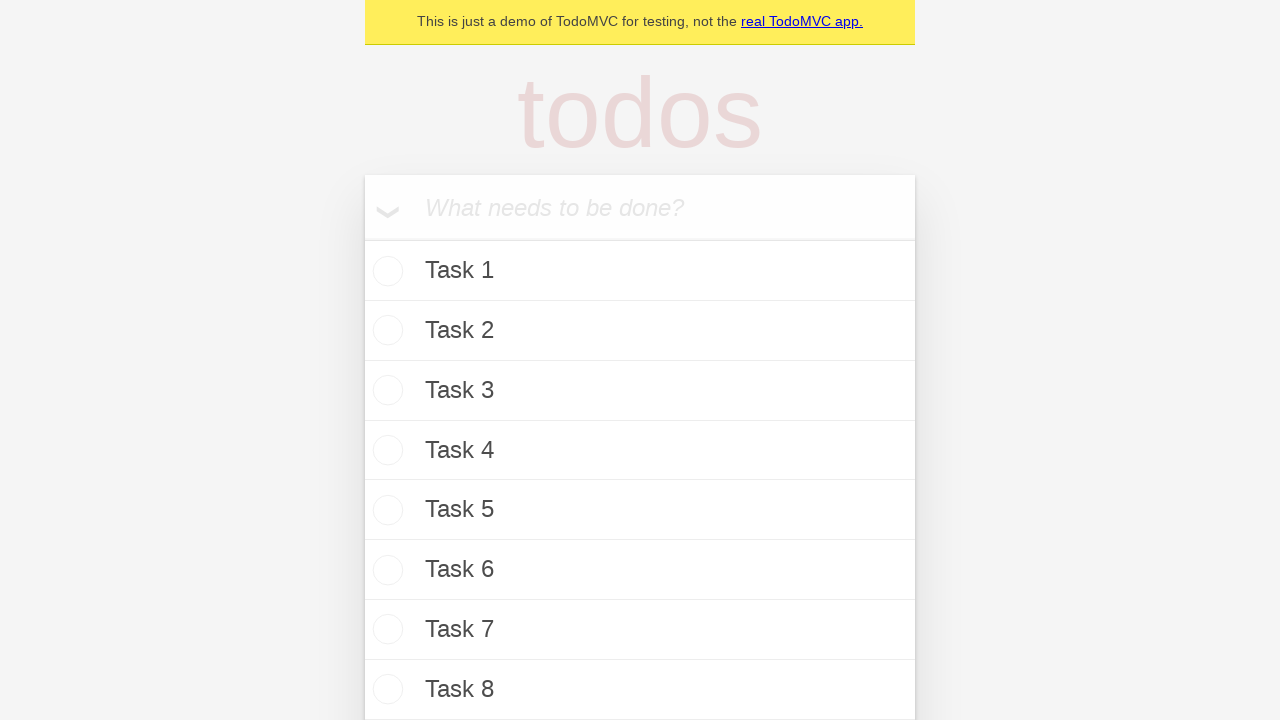

Filled task input field with 'Task 23' on internal:attr=[placeholder="What needs to be done?"i]
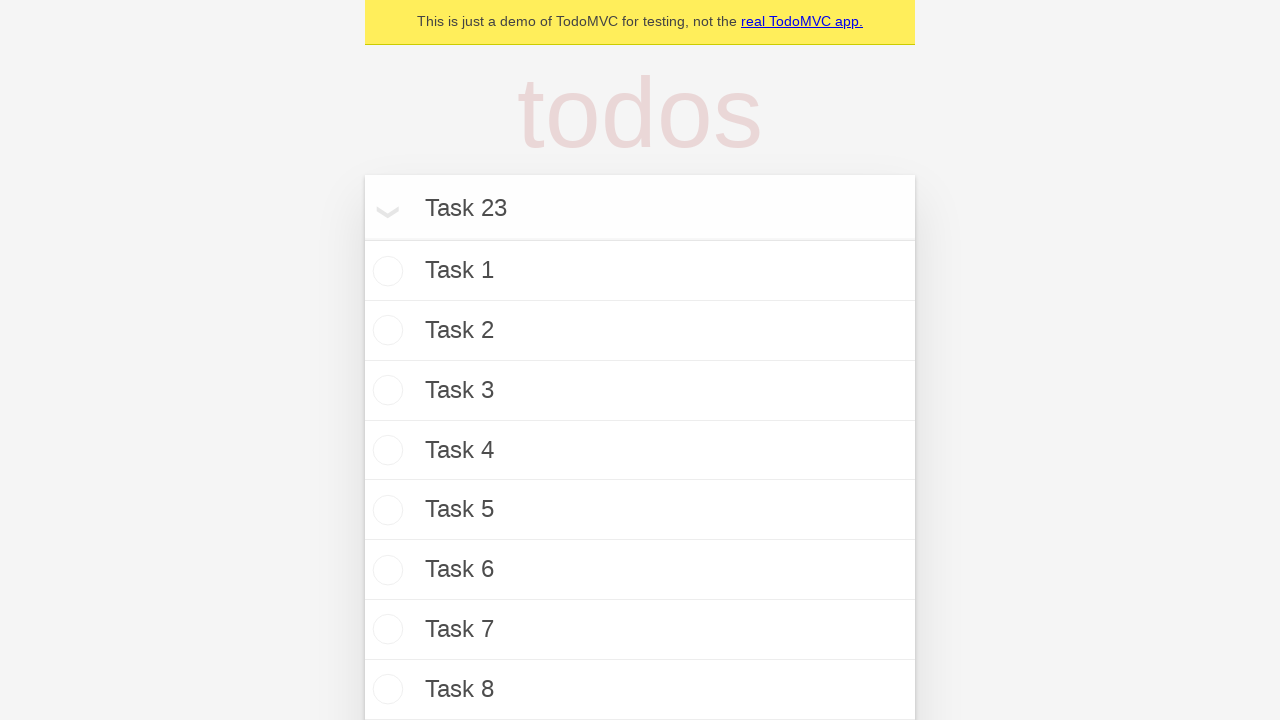

Pressed Enter to add Task 23 on internal:attr=[placeholder="What needs to be done?"i]
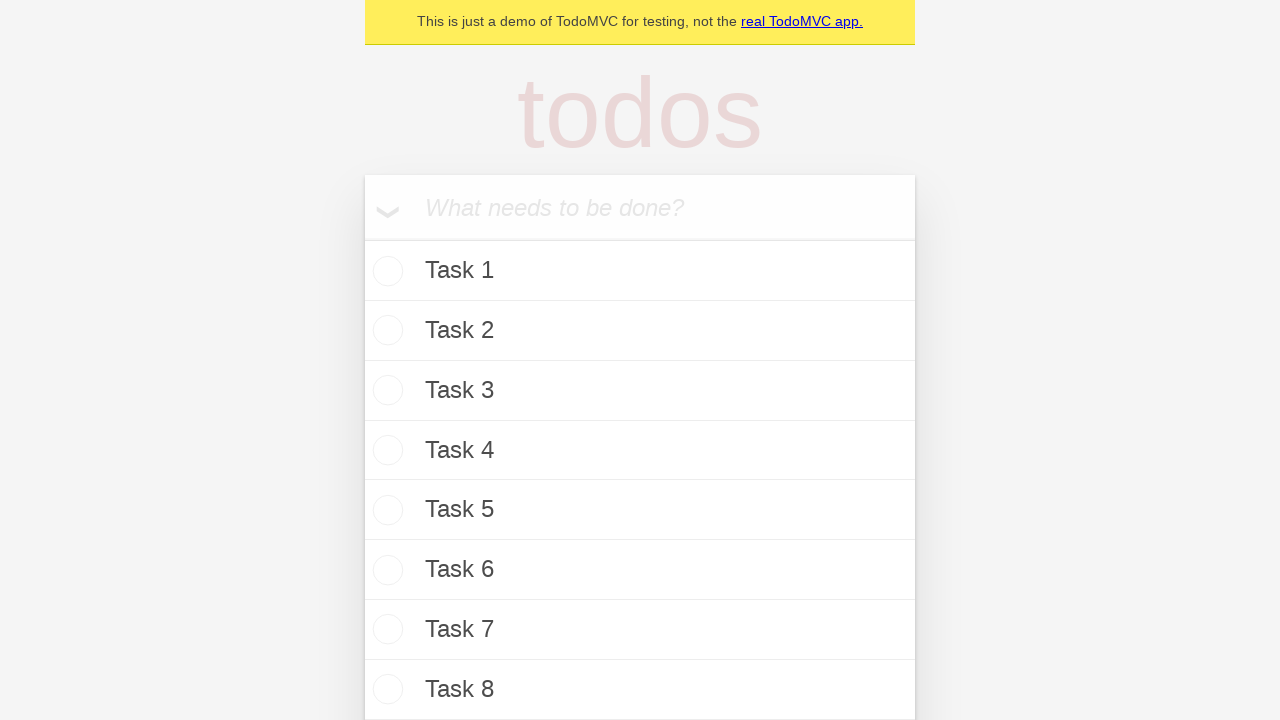

Filled task input field with 'Task 24' on internal:attr=[placeholder="What needs to be done?"i]
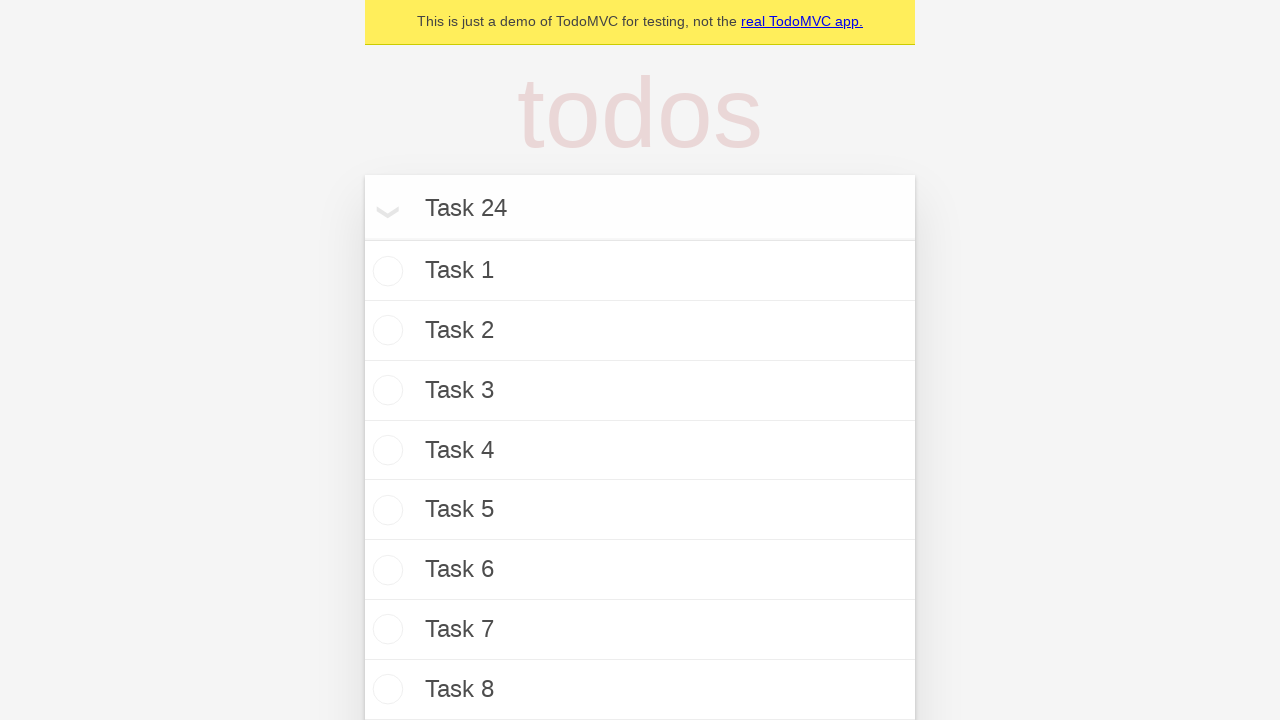

Pressed Enter to add Task 24 on internal:attr=[placeholder="What needs to be done?"i]
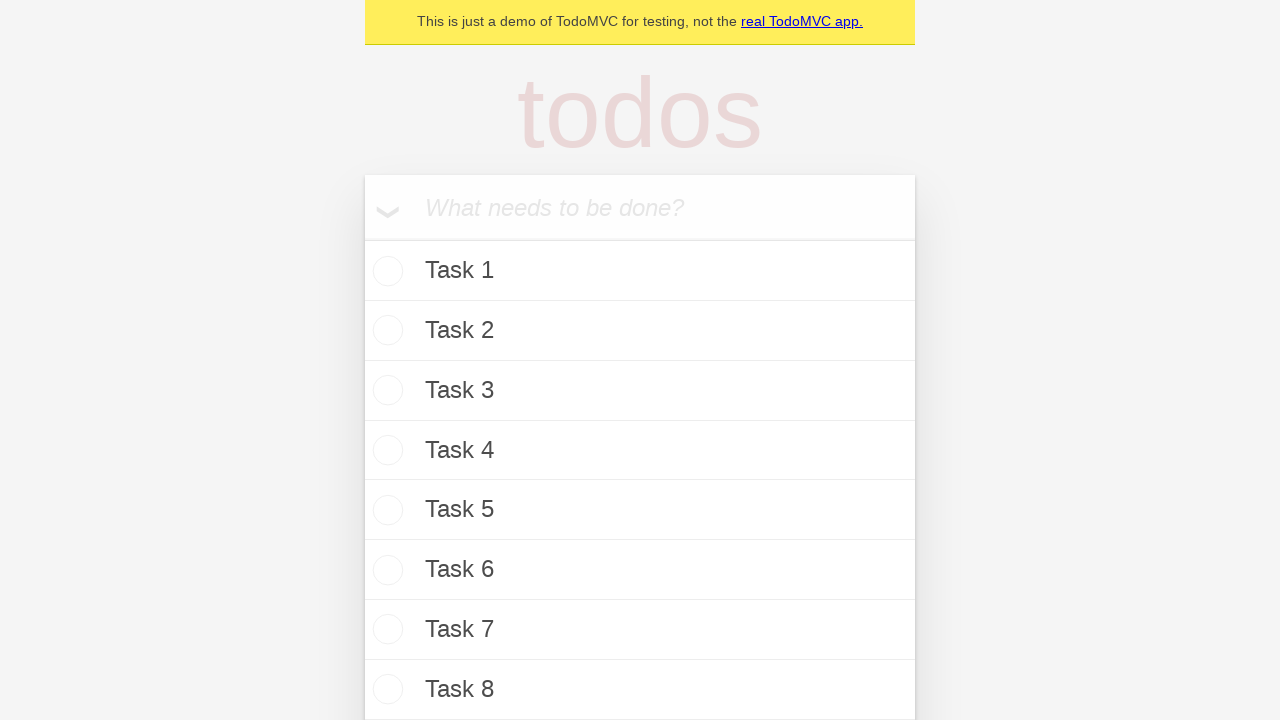

Filled task input field with 'Task 25' on internal:attr=[placeholder="What needs to be done?"i]
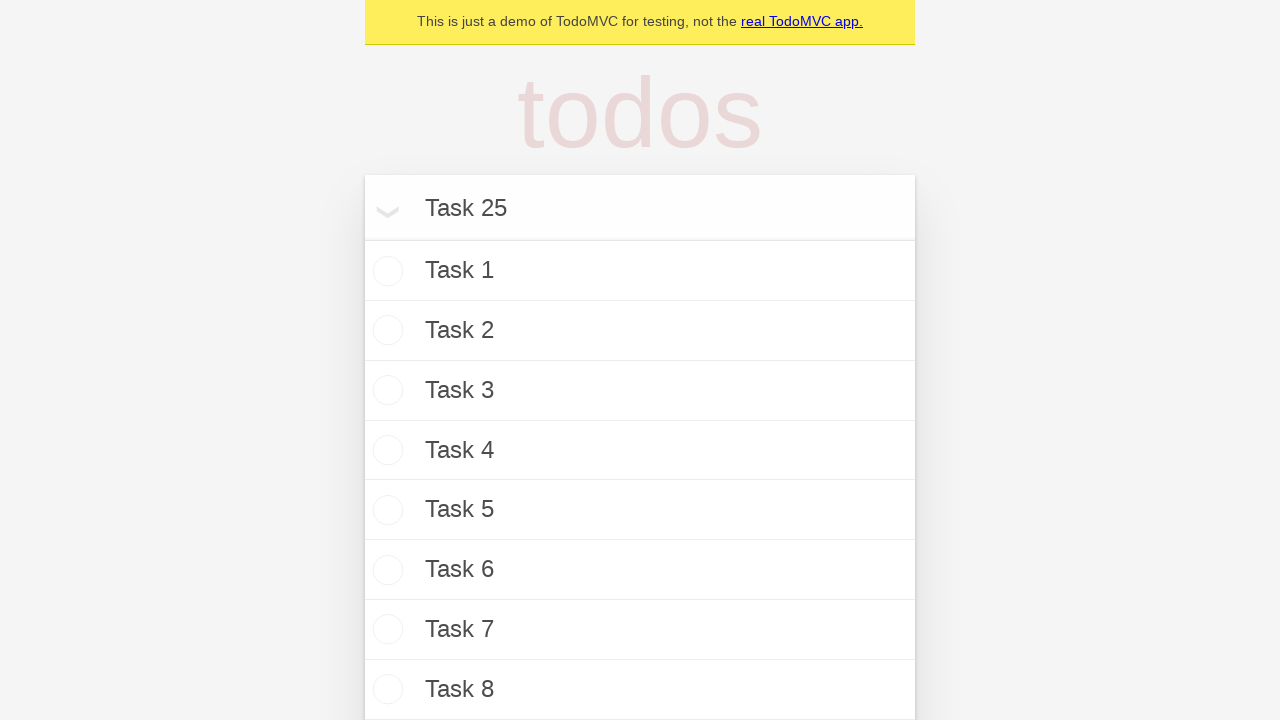

Pressed Enter to add Task 25 on internal:attr=[placeholder="What needs to be done?"i]
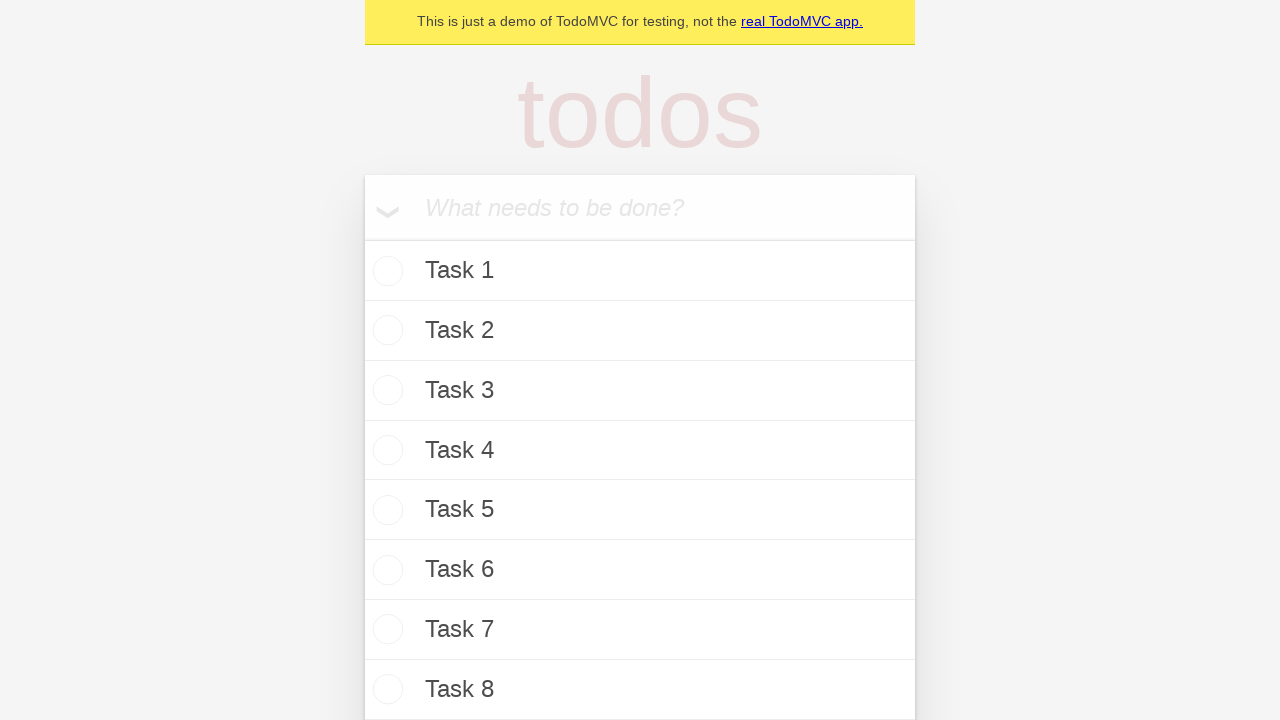

Filled task input field with 'Task 26' on internal:attr=[placeholder="What needs to be done?"i]
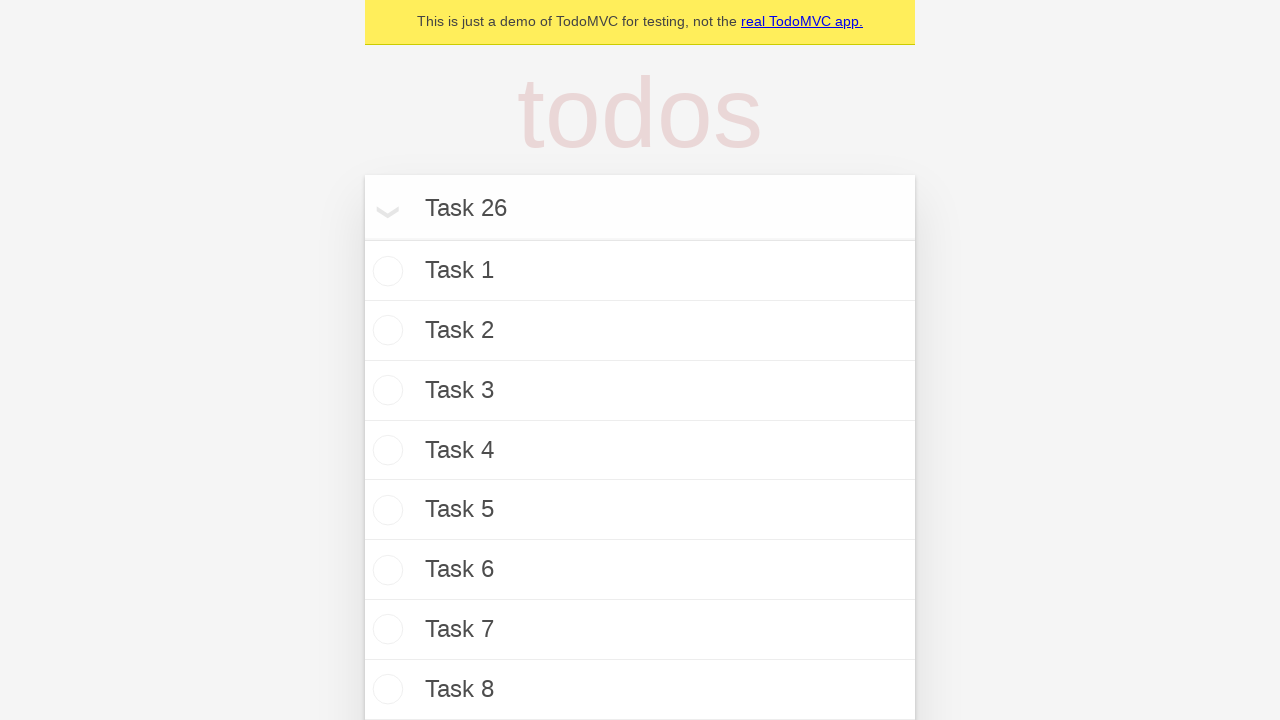

Pressed Enter to add Task 26 on internal:attr=[placeholder="What needs to be done?"i]
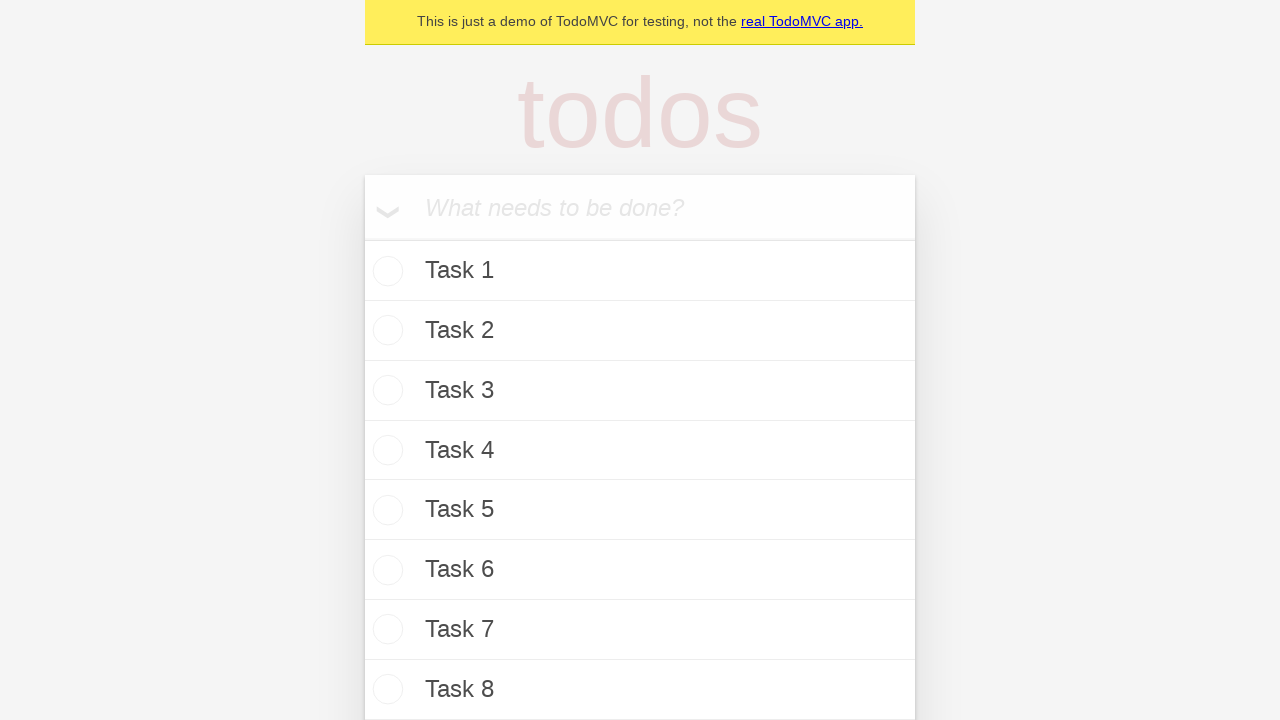

Filled task input field with 'Task 27' on internal:attr=[placeholder="What needs to be done?"i]
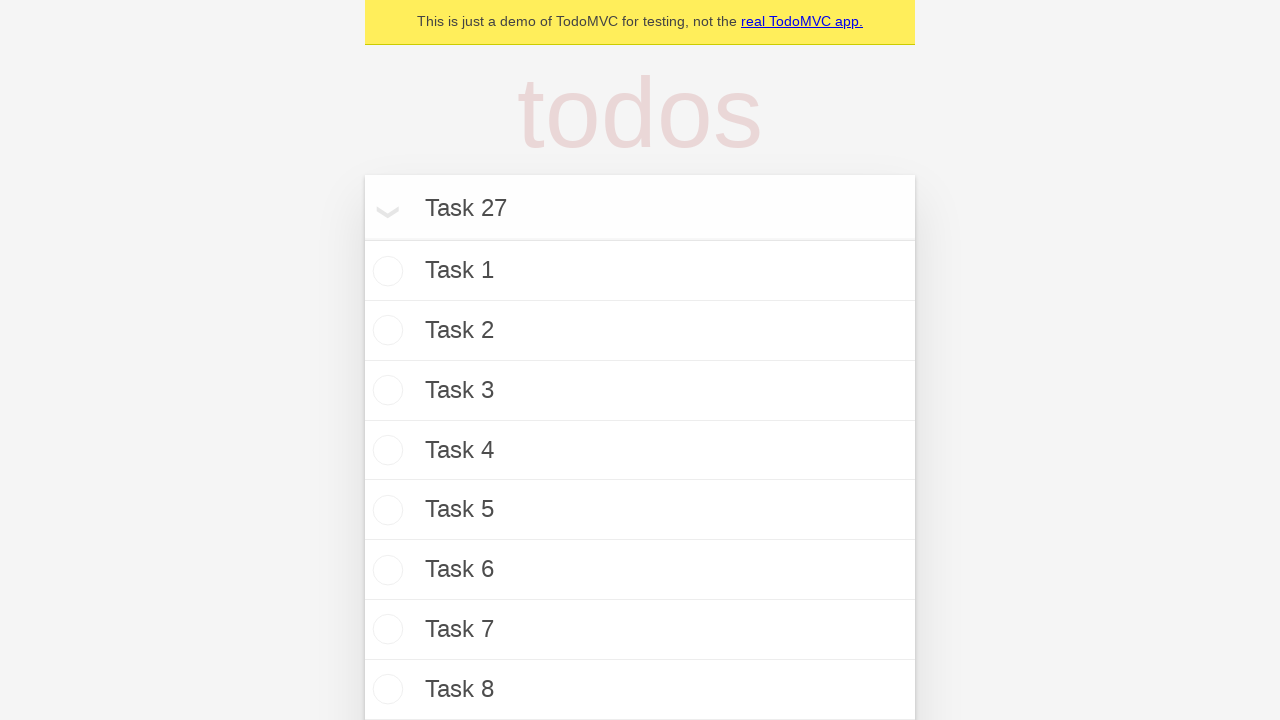

Pressed Enter to add Task 27 on internal:attr=[placeholder="What needs to be done?"i]
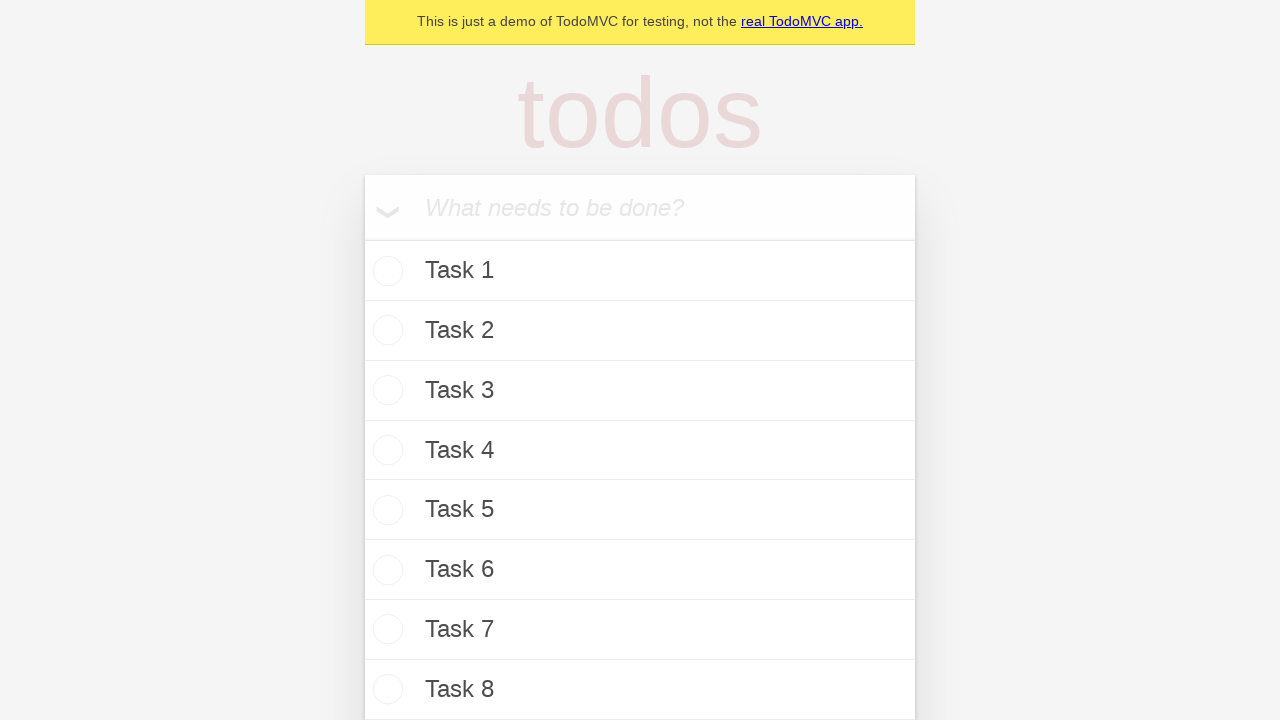

Filled task input field with 'Task 28' on internal:attr=[placeholder="What needs to be done?"i]
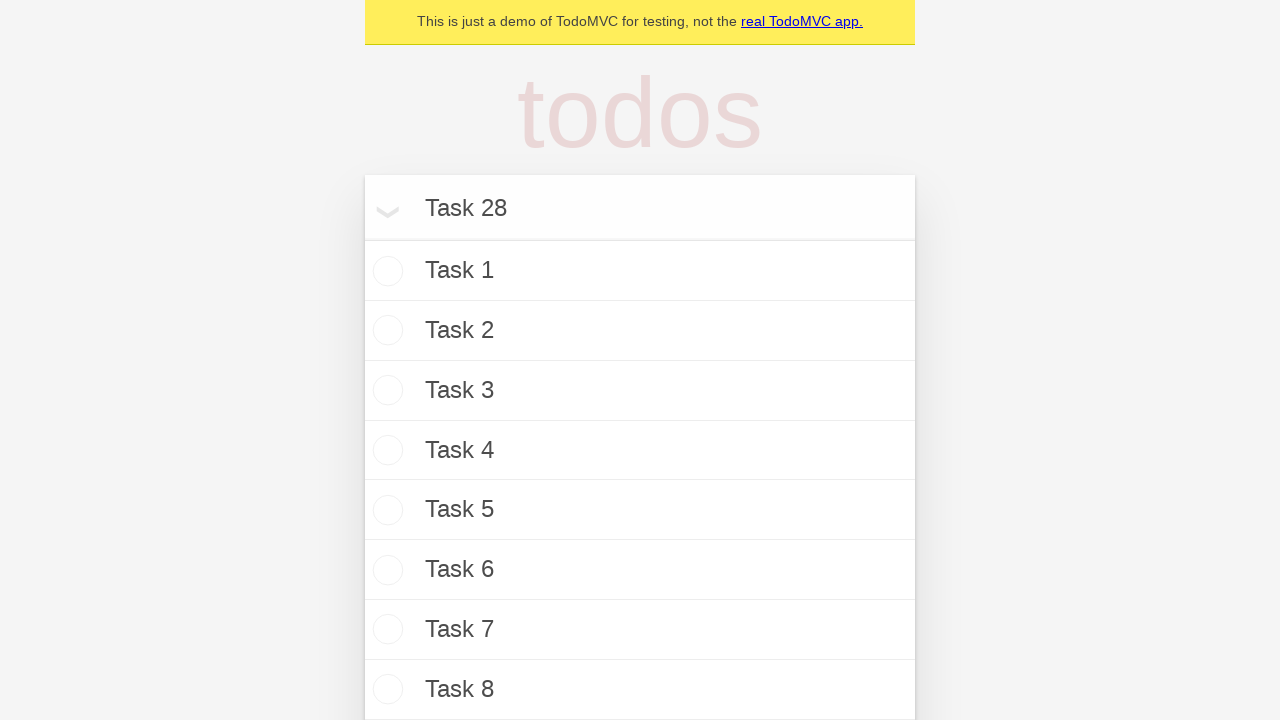

Pressed Enter to add Task 28 on internal:attr=[placeholder="What needs to be done?"i]
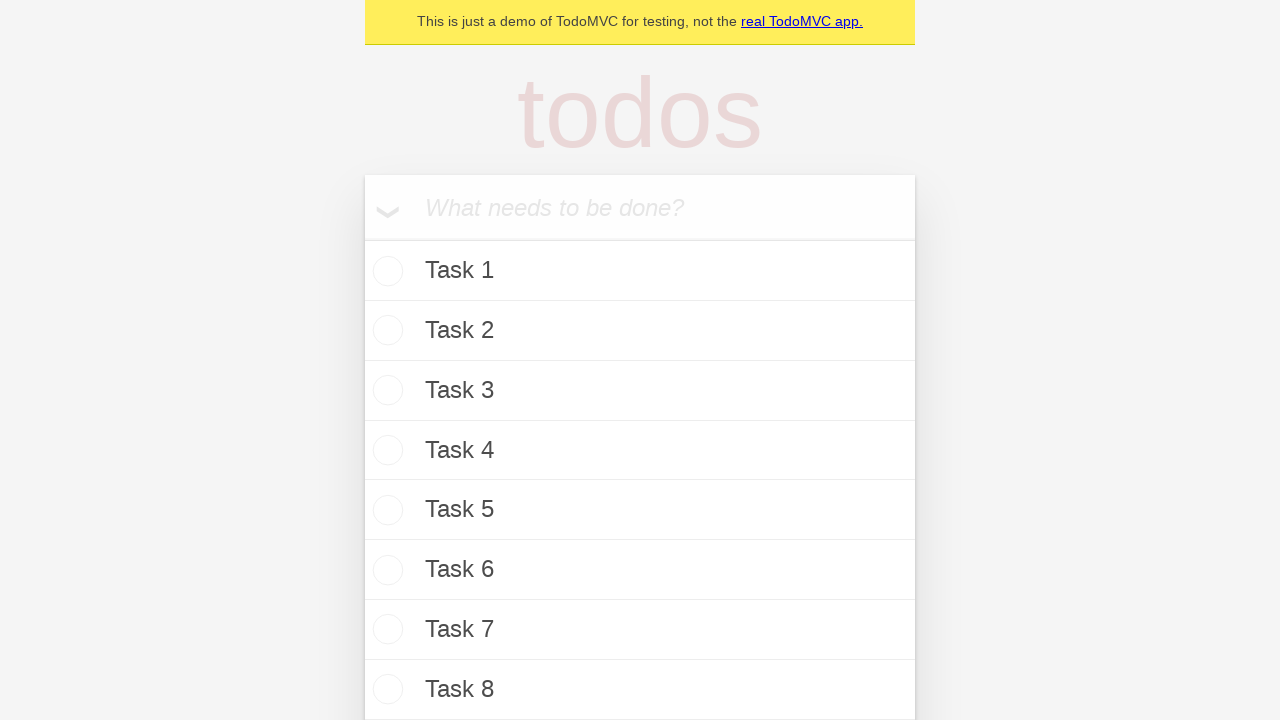

Filled task input field with 'Task 29' on internal:attr=[placeholder="What needs to be done?"i]
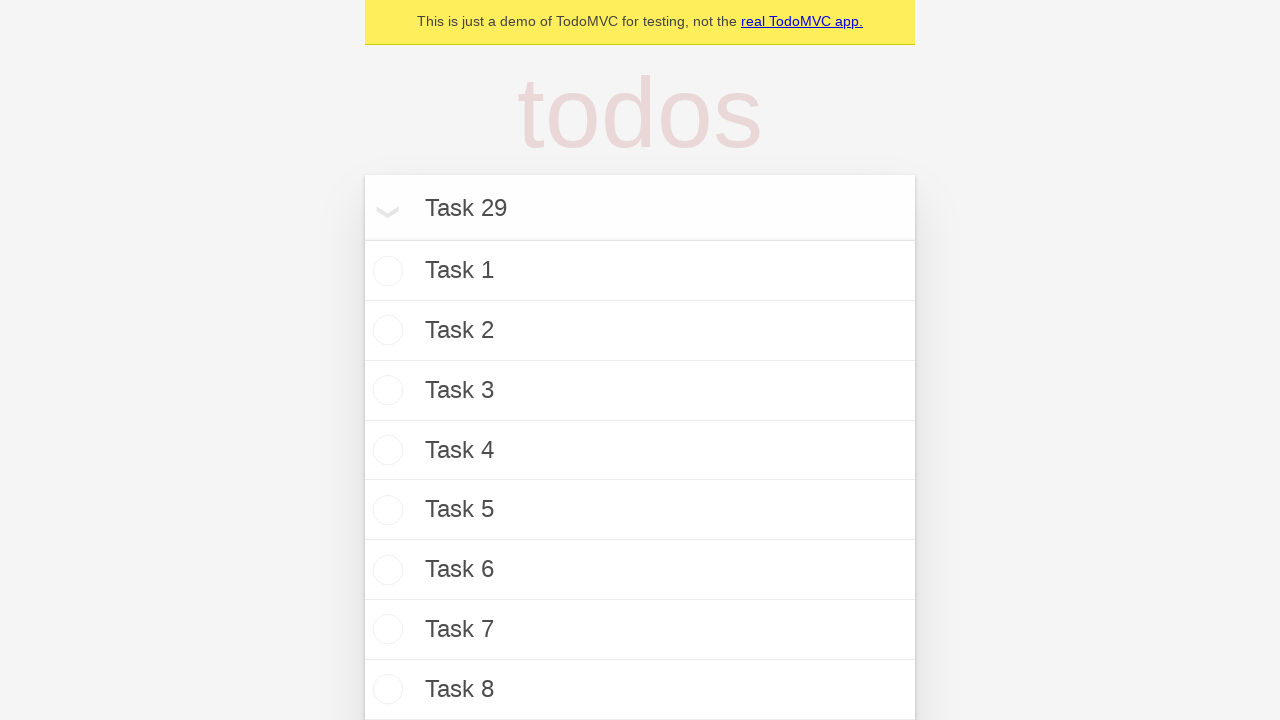

Pressed Enter to add Task 29 on internal:attr=[placeholder="What needs to be done?"i]
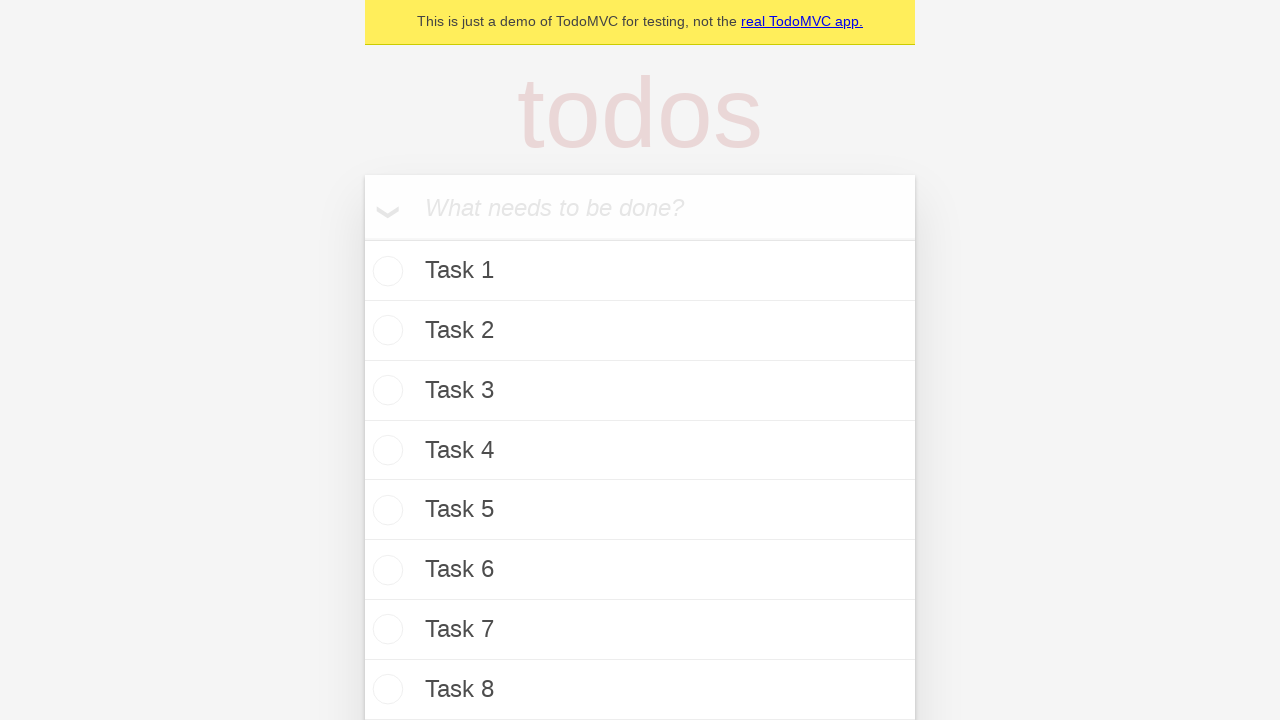

Filled task input field with 'Task 30' on internal:attr=[placeholder="What needs to be done?"i]
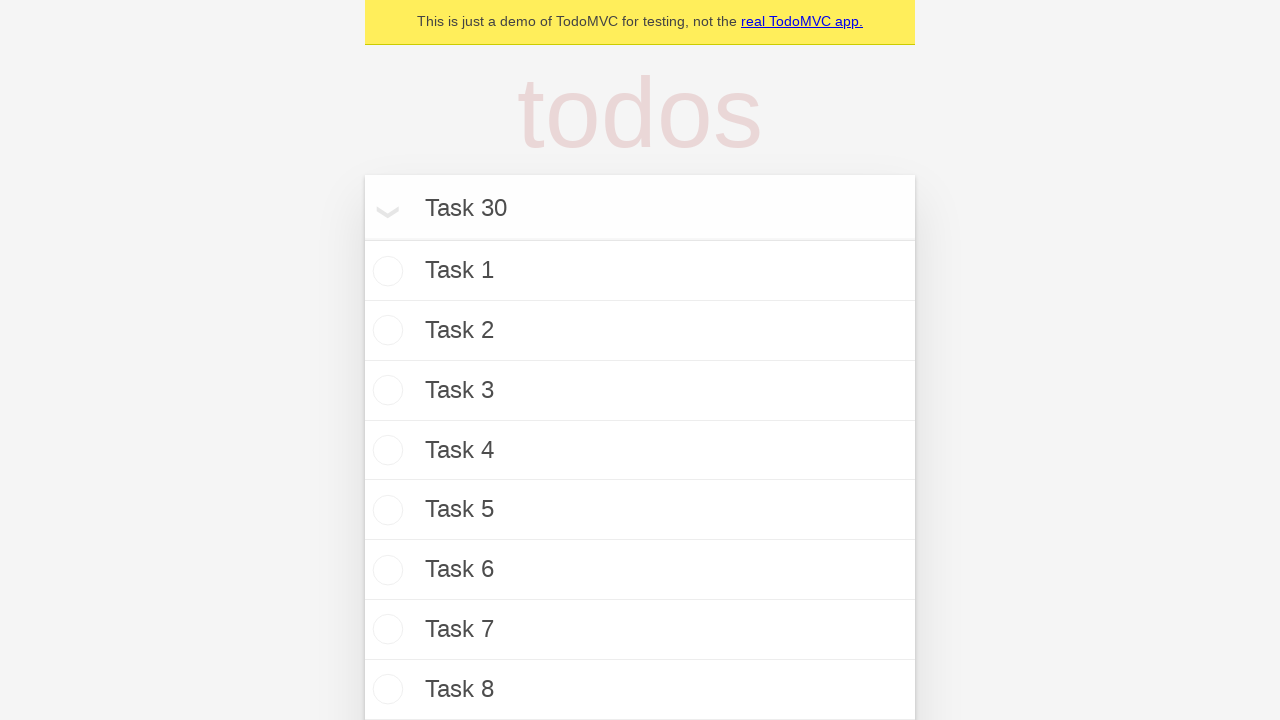

Pressed Enter to add Task 30 on internal:attr=[placeholder="What needs to be done?"i]
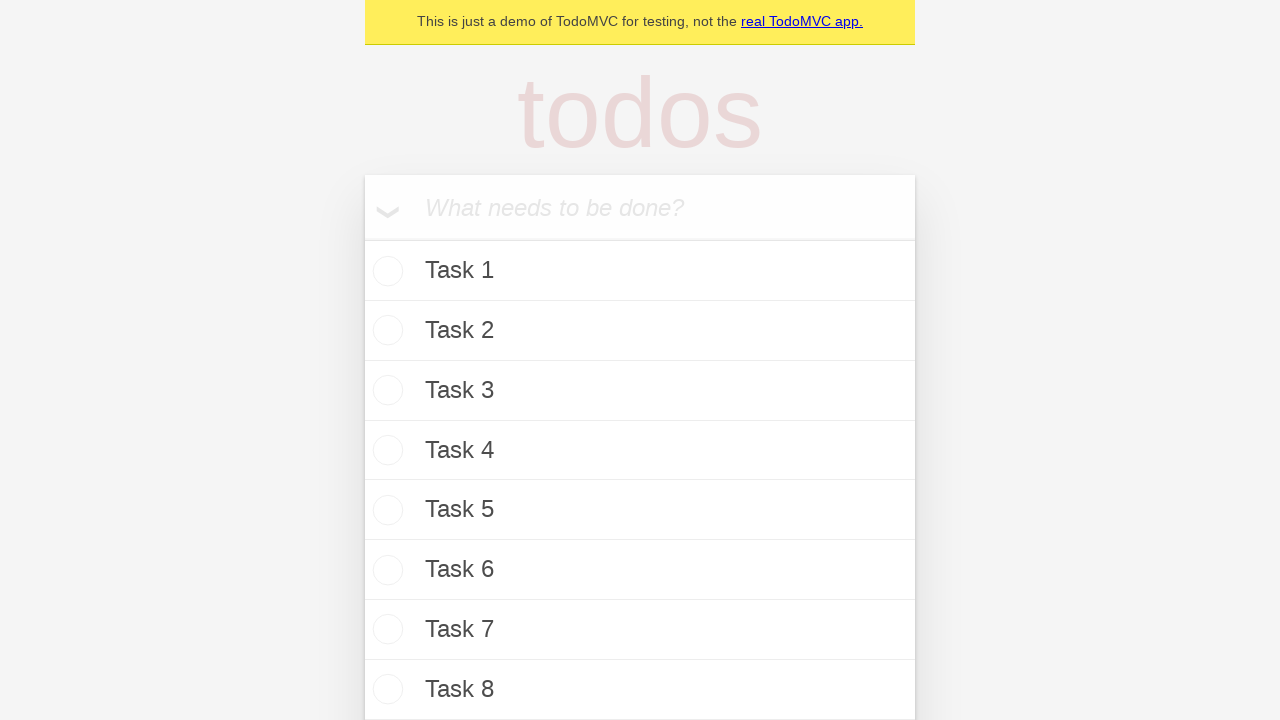

Filled task input field with 'Task 31' on internal:attr=[placeholder="What needs to be done?"i]
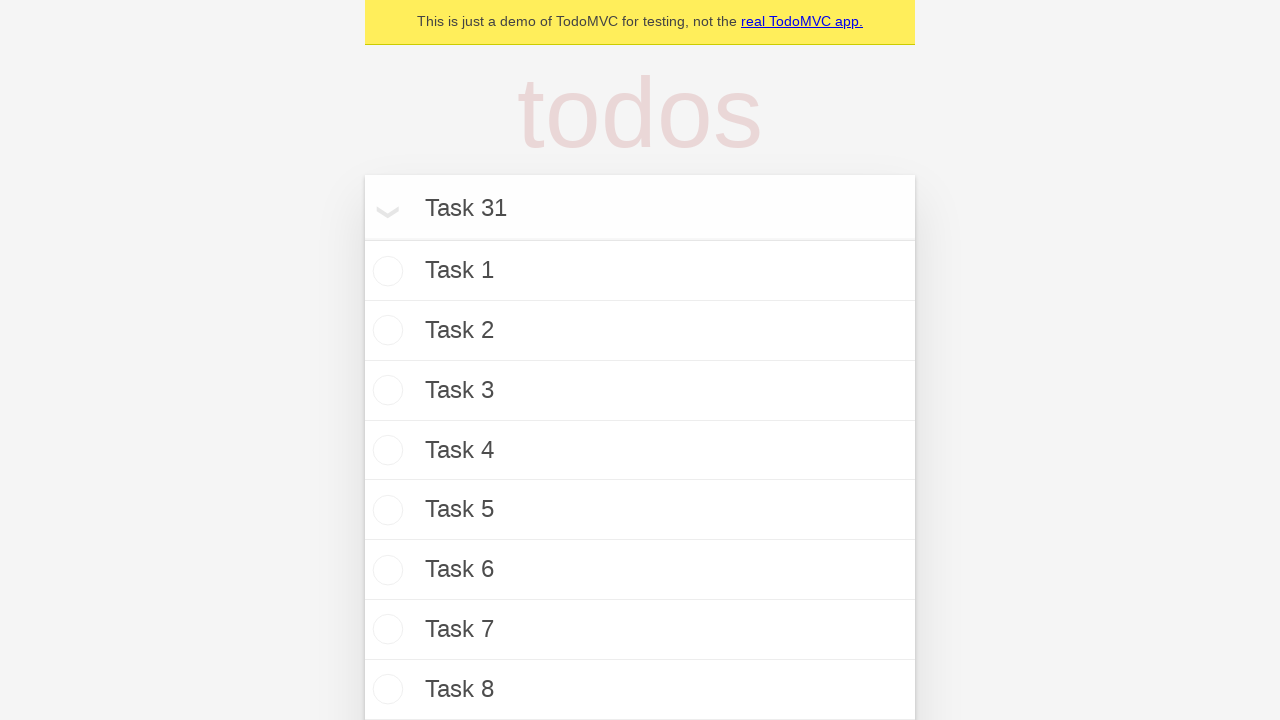

Pressed Enter to add Task 31 on internal:attr=[placeholder="What needs to be done?"i]
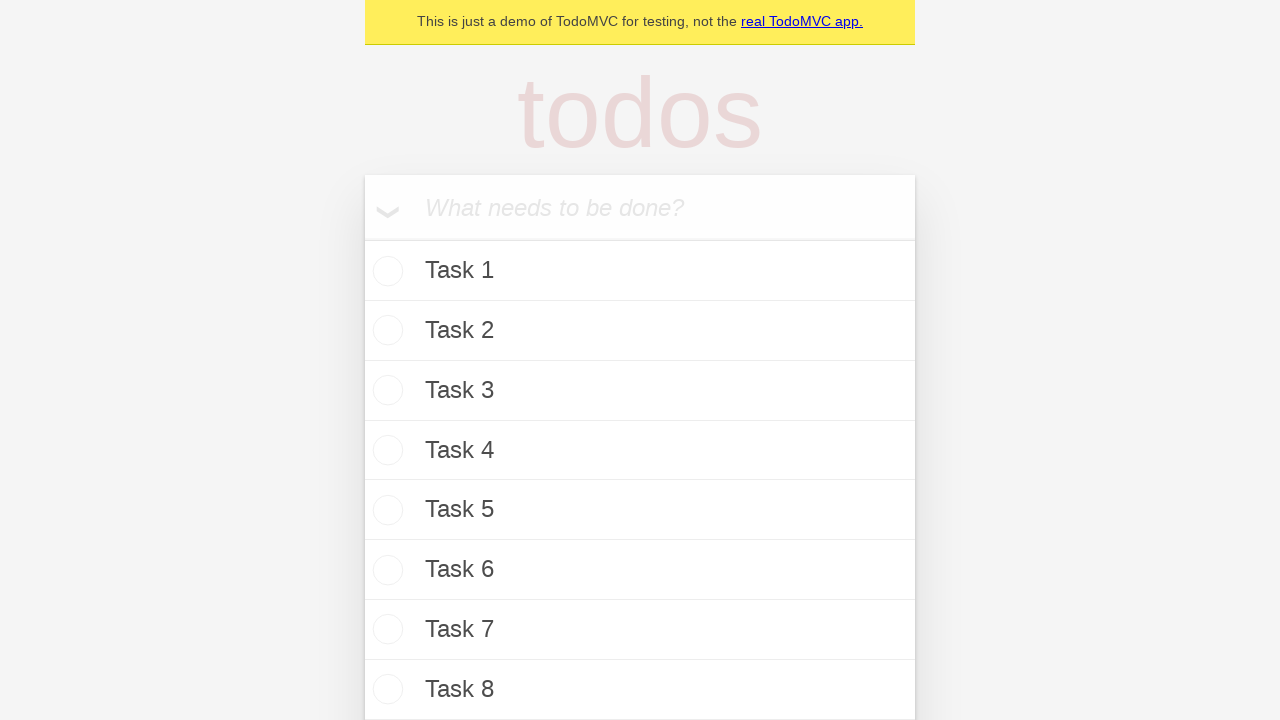

Filled task input field with 'Task 32' on internal:attr=[placeholder="What needs to be done?"i]
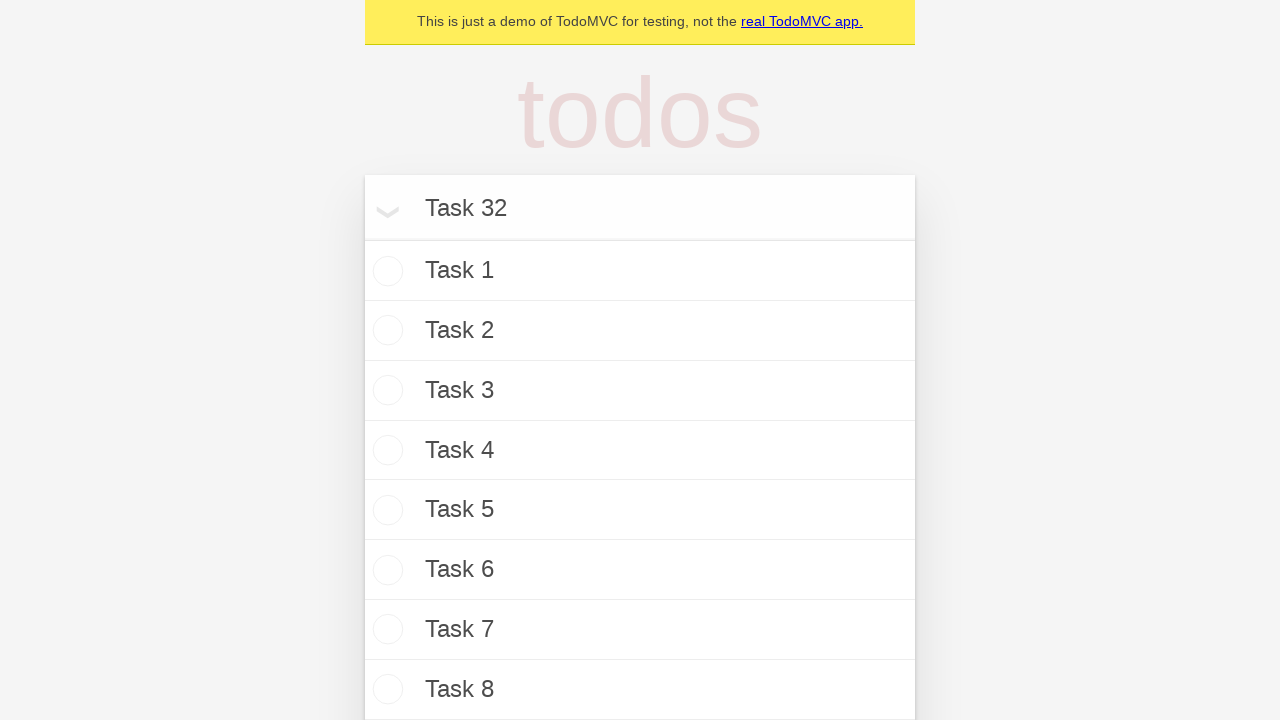

Pressed Enter to add Task 32 on internal:attr=[placeholder="What needs to be done?"i]
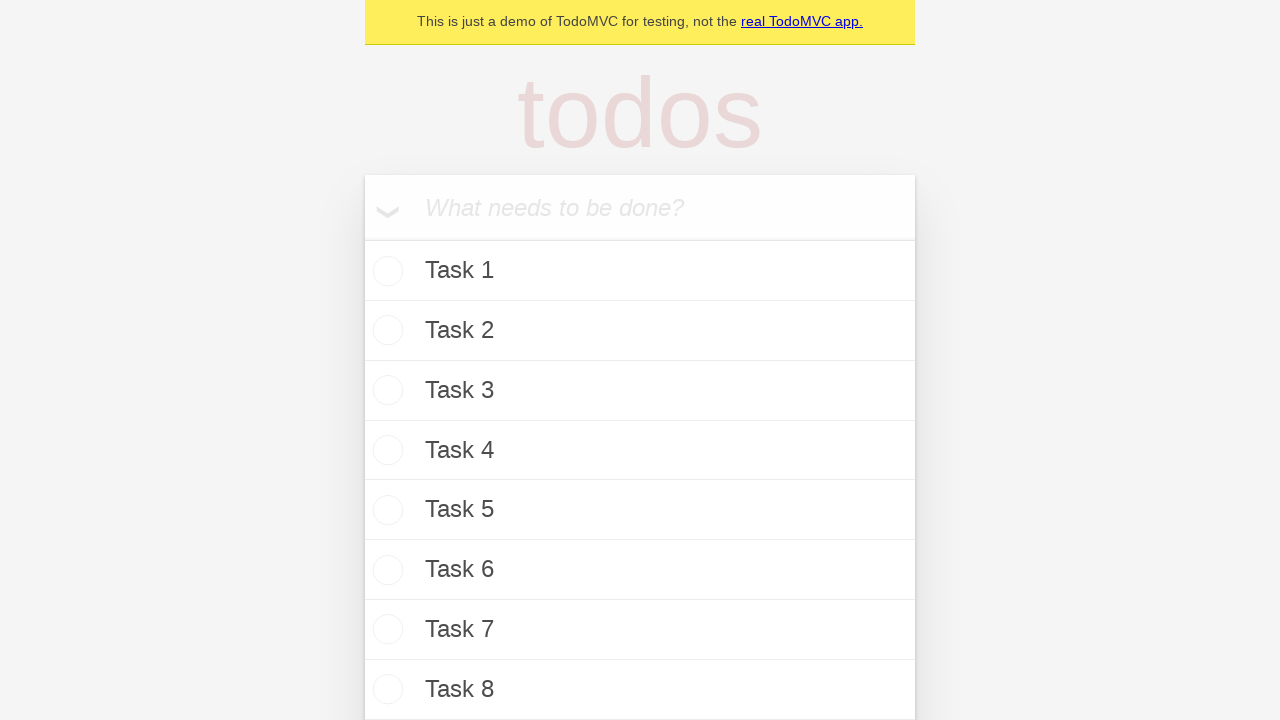

Filled task input field with 'Task 33' on internal:attr=[placeholder="What needs to be done?"i]
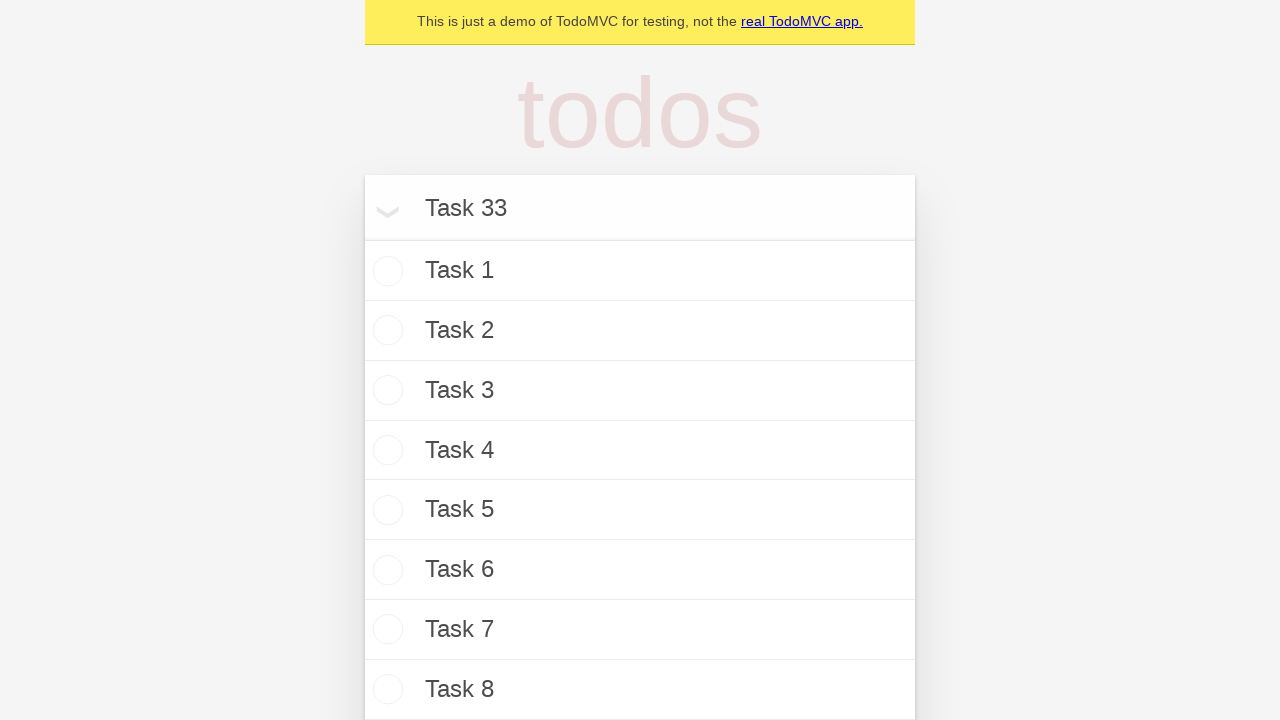

Pressed Enter to add Task 33 on internal:attr=[placeholder="What needs to be done?"i]
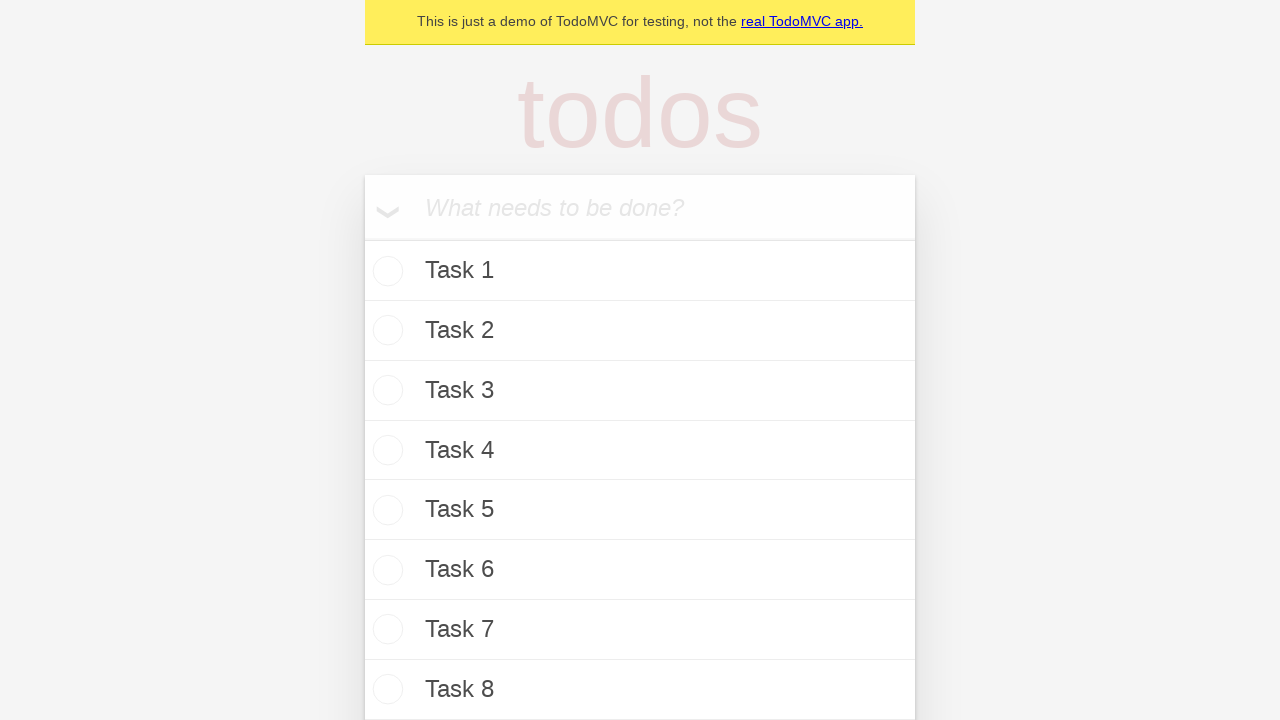

Filled task input field with 'Task 34' on internal:attr=[placeholder="What needs to be done?"i]
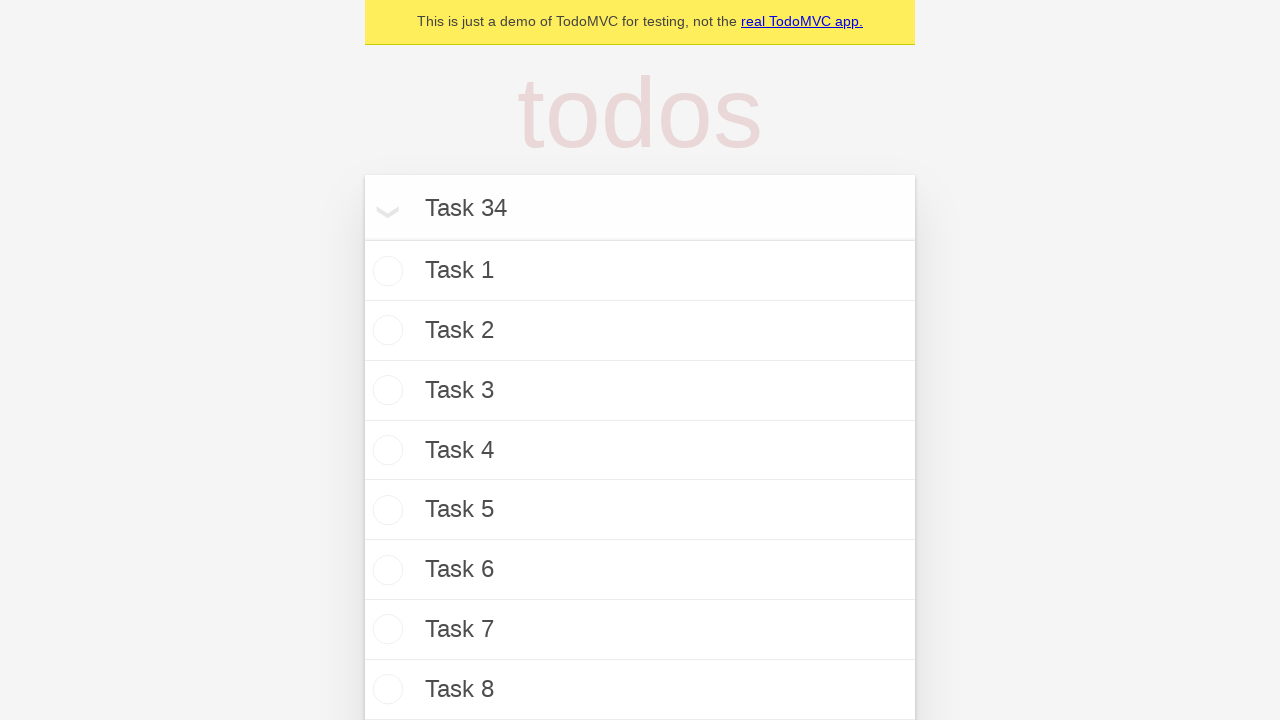

Pressed Enter to add Task 34 on internal:attr=[placeholder="What needs to be done?"i]
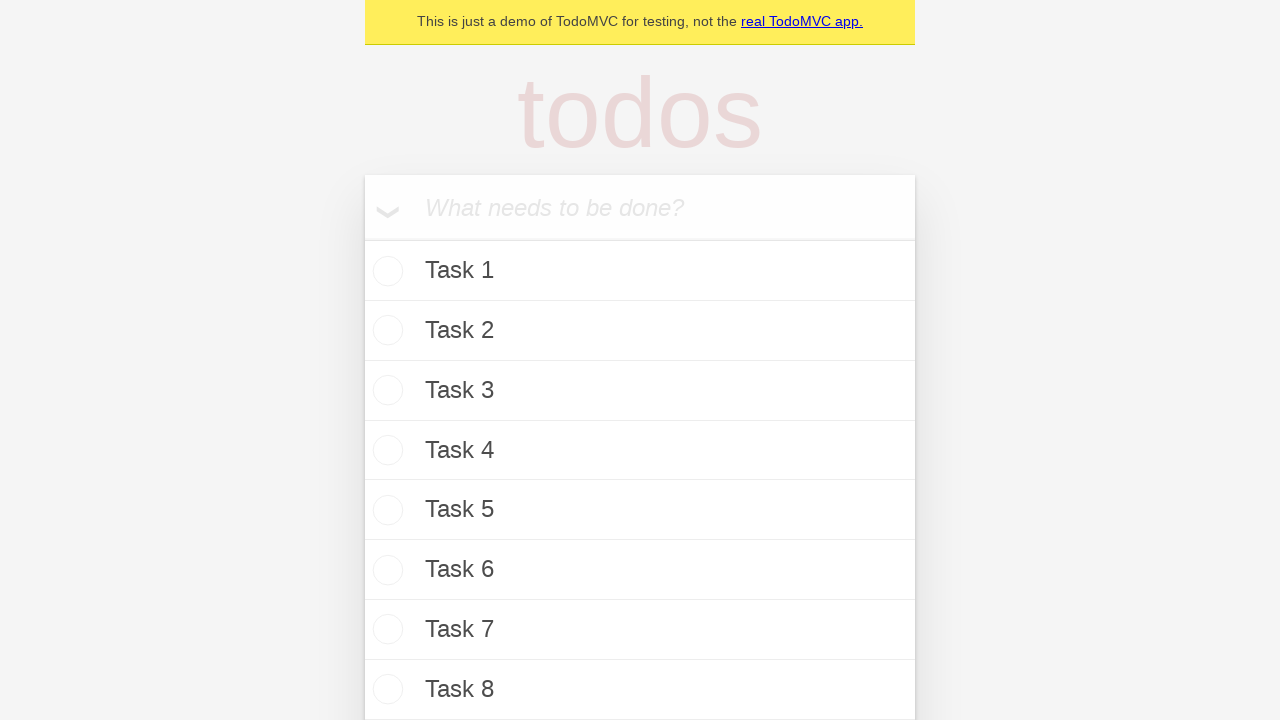

Filled task input field with 'Task 35' on internal:attr=[placeholder="What needs to be done?"i]
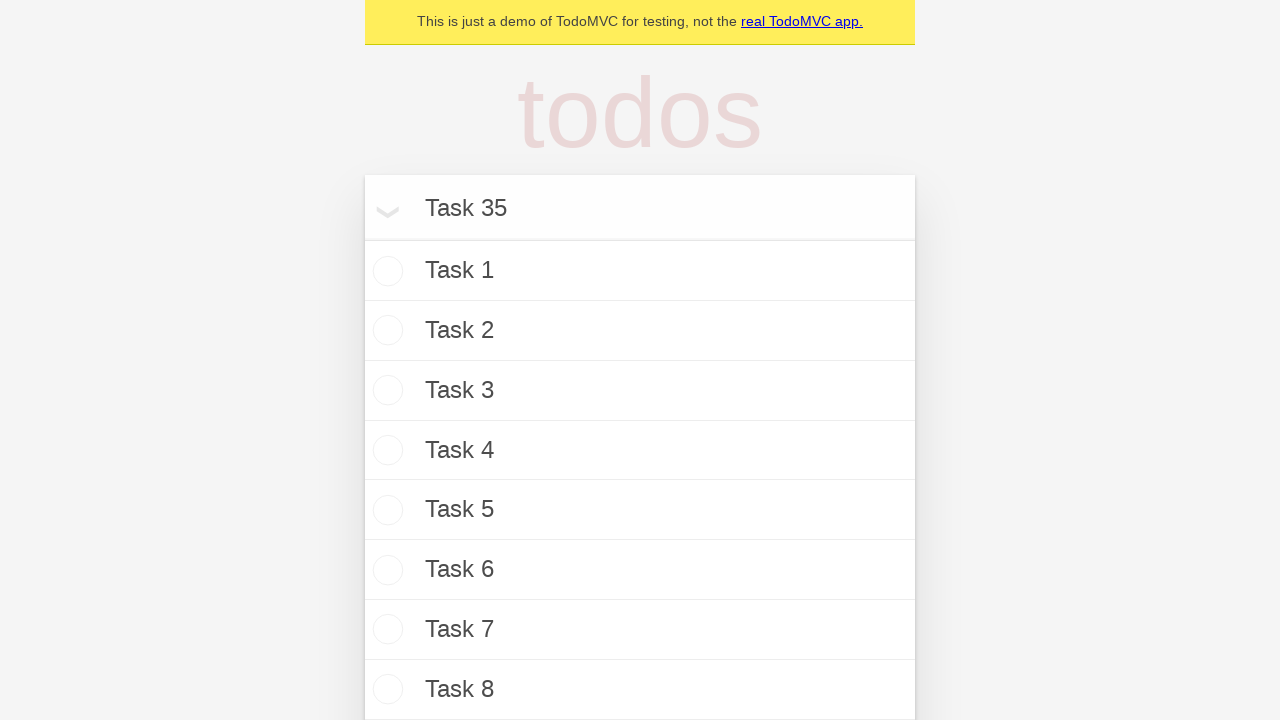

Pressed Enter to add Task 35 on internal:attr=[placeholder="What needs to be done?"i]
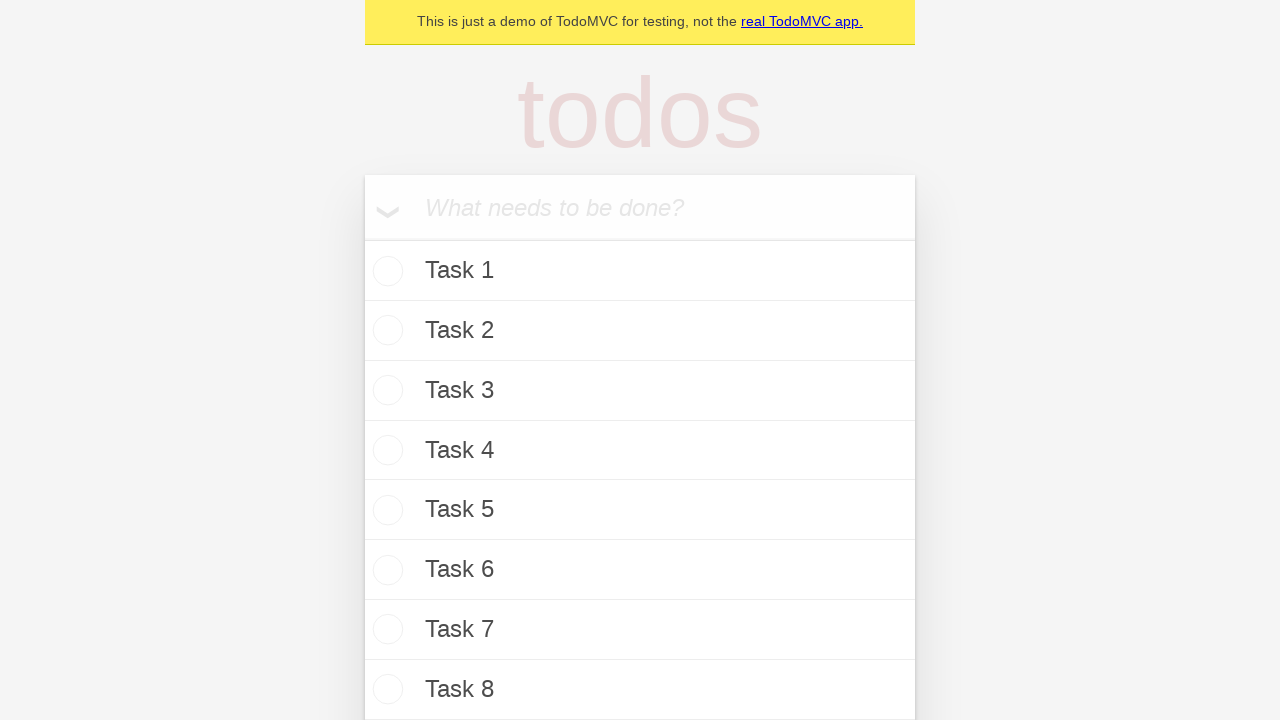

Verified that all 35 tasks appear in the todo list
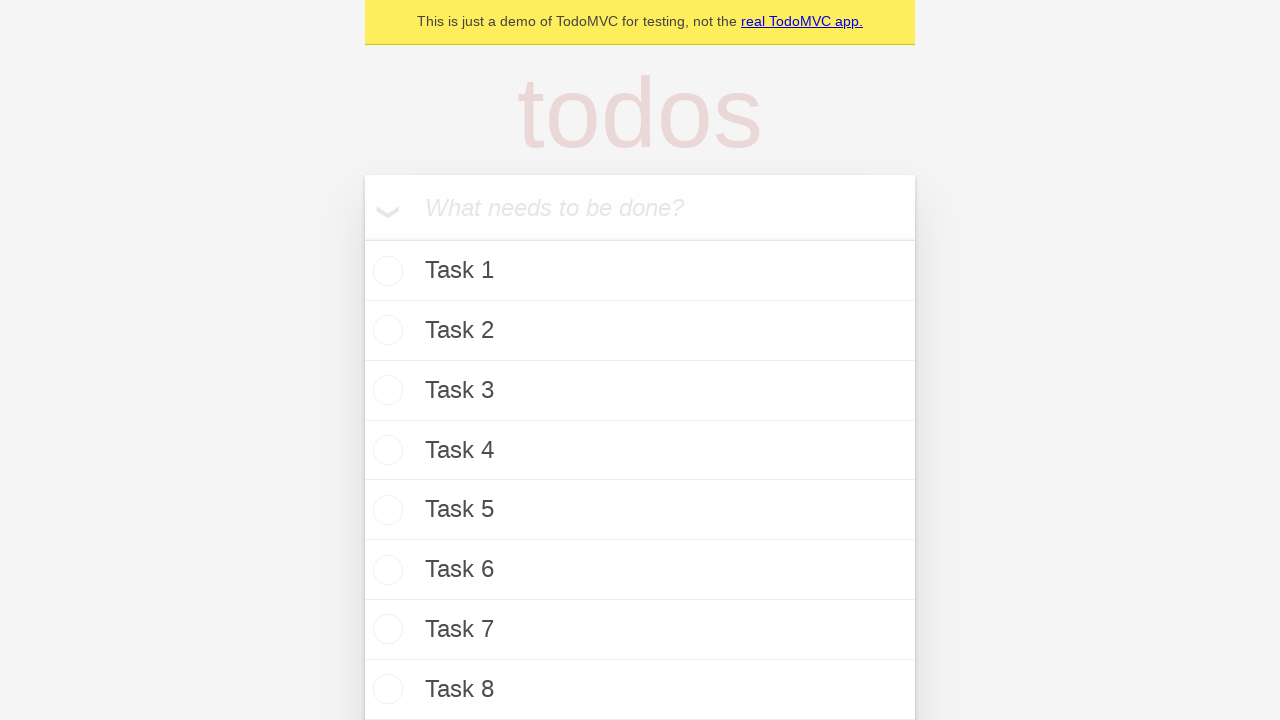

Created test result verification element via page.evaluate
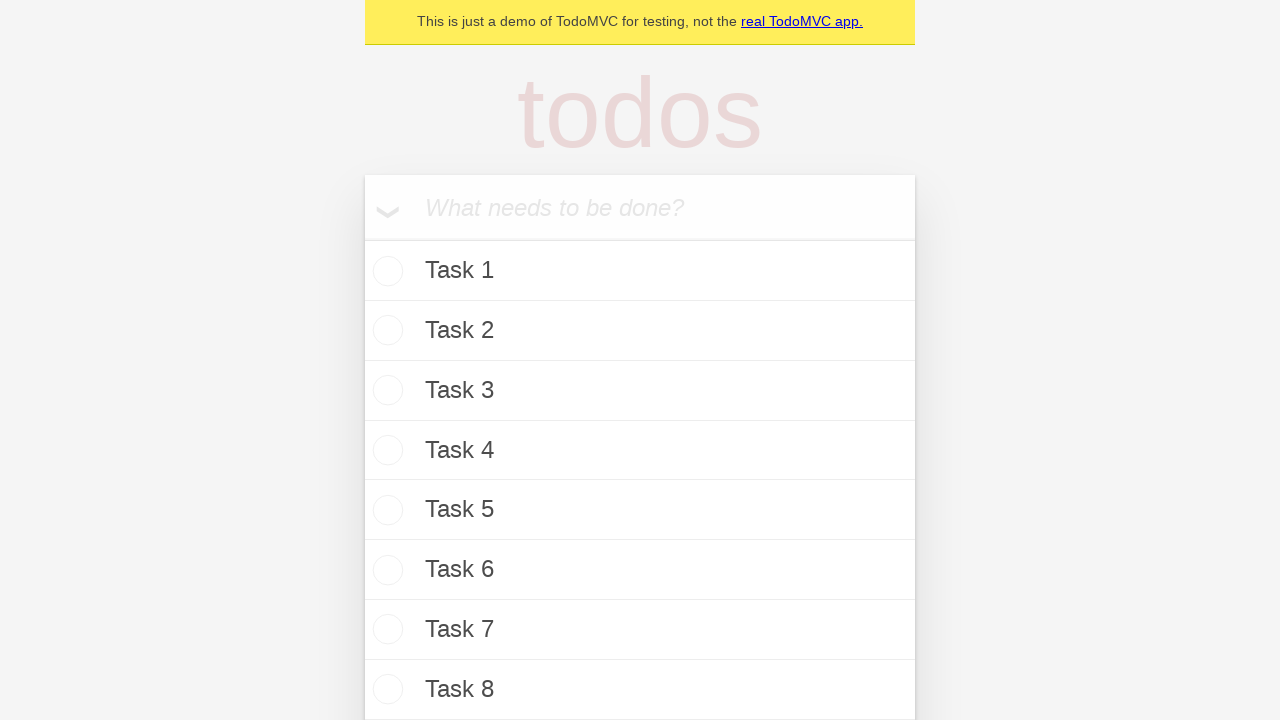

Verified test result element contains 'Test 8 completed successfully'
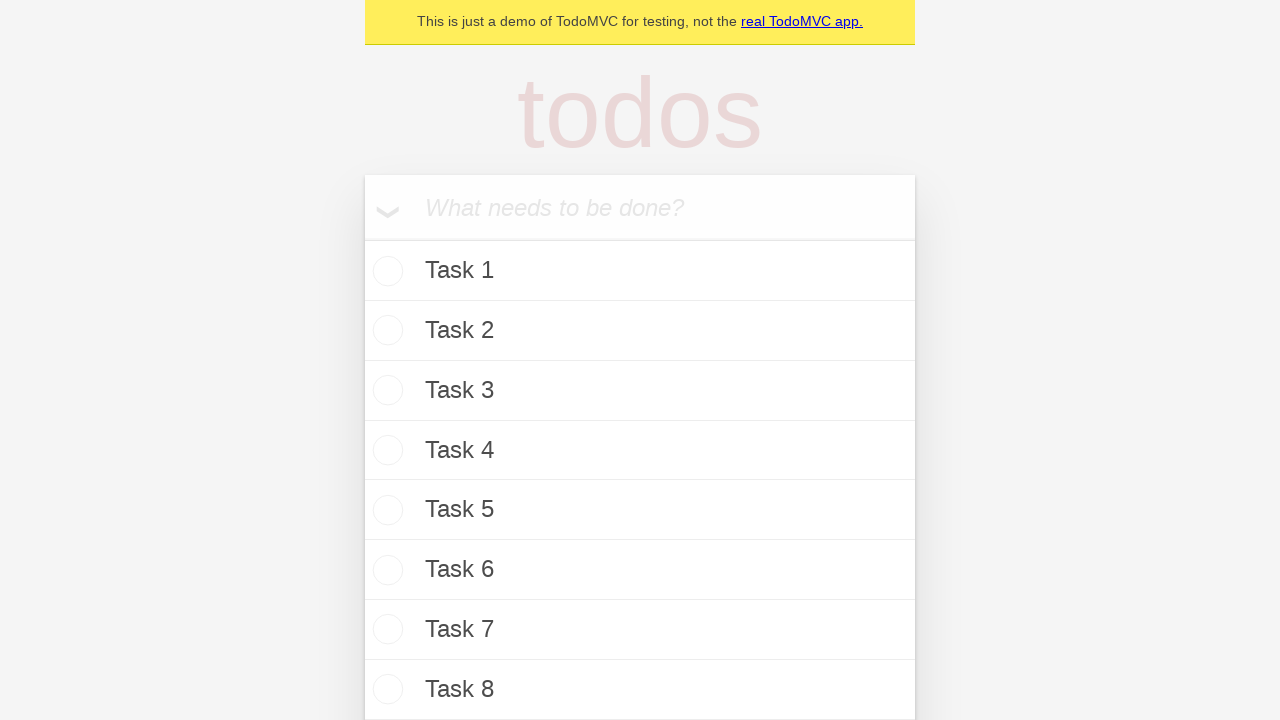

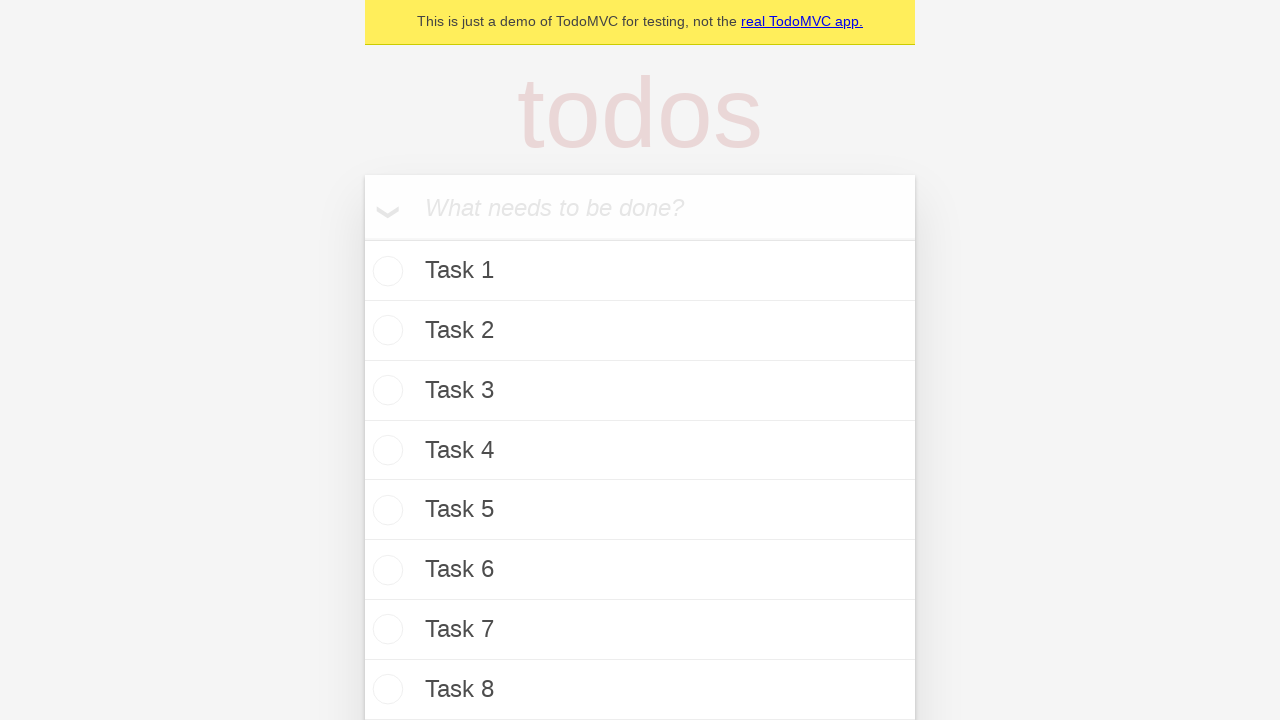